Tests the Add/Remove Elements page by clicking the Add Element button 10 times to create delete buttons, verifying 10 buttons were created, then clicking all delete buttons to remove them, and verifying they are all gone.

Starting URL: https://the-internet.herokuapp.com/add_remove_elements/

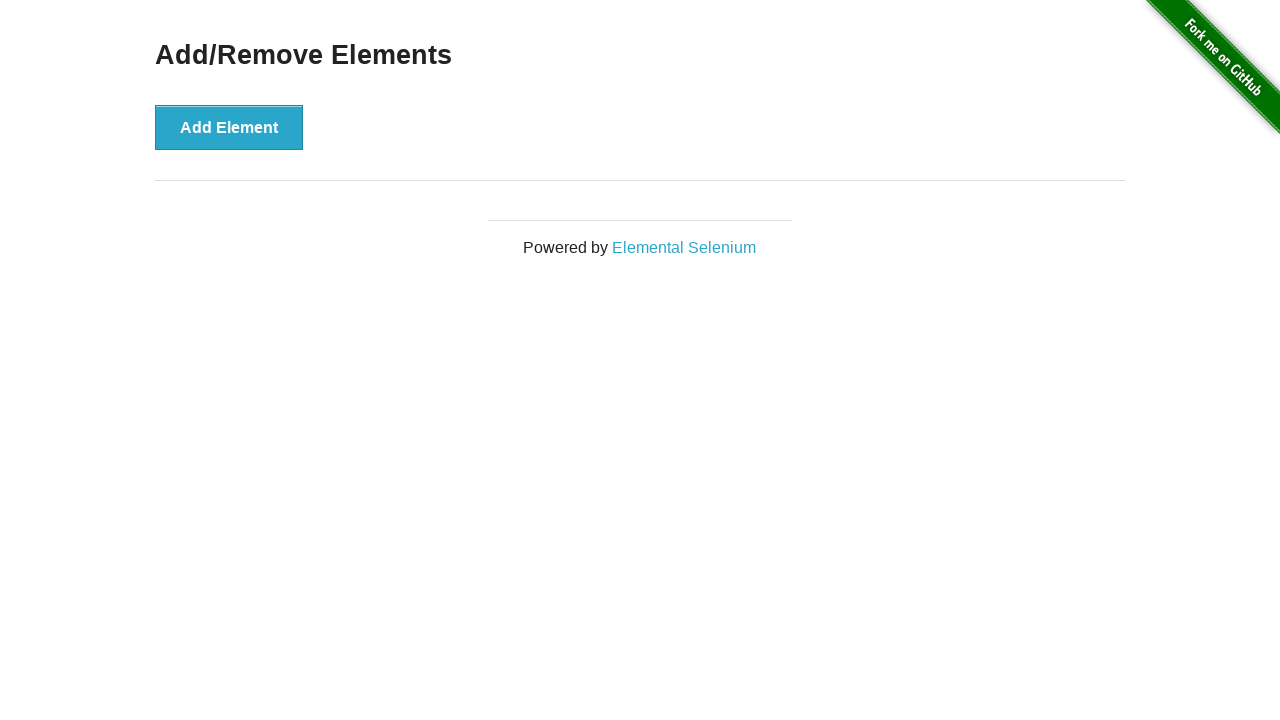

Clicked Add Element button (iteration 1/10) at (229, 127) on button[onclick='addElement()']
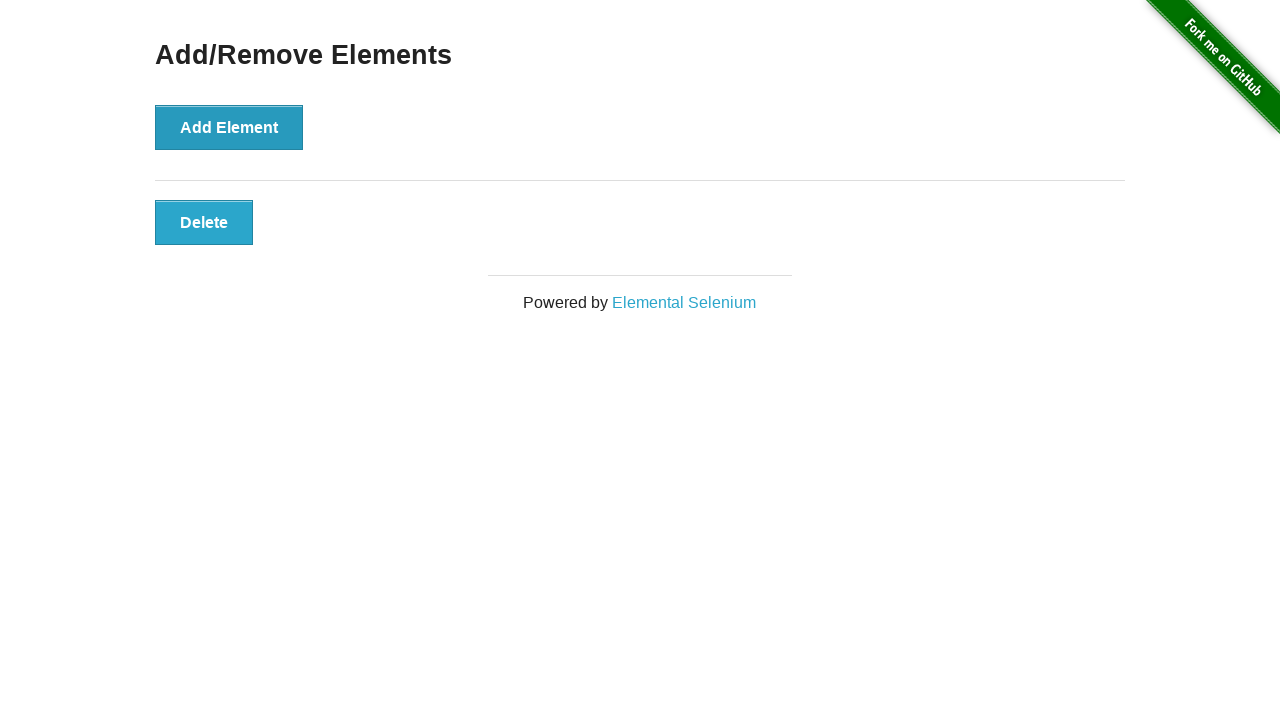

Waited 500ms after adding element 1
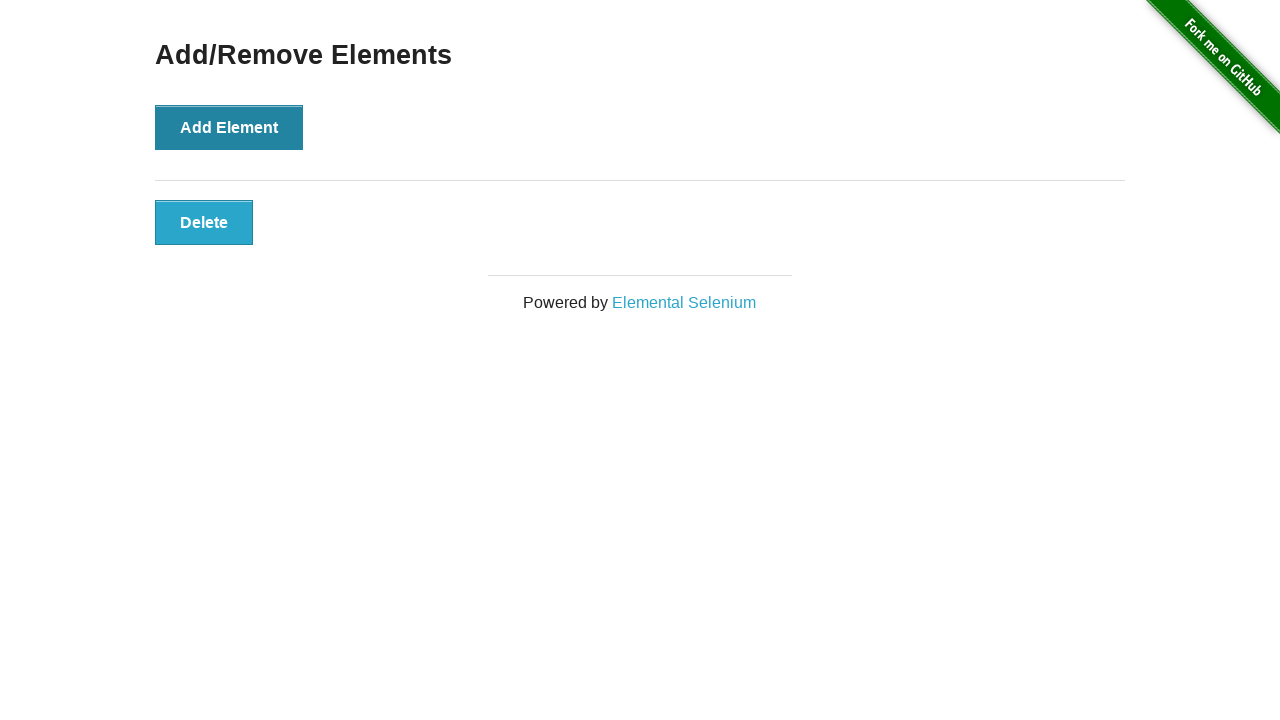

Clicked Add Element button (iteration 2/10) at (229, 127) on button[onclick='addElement()']
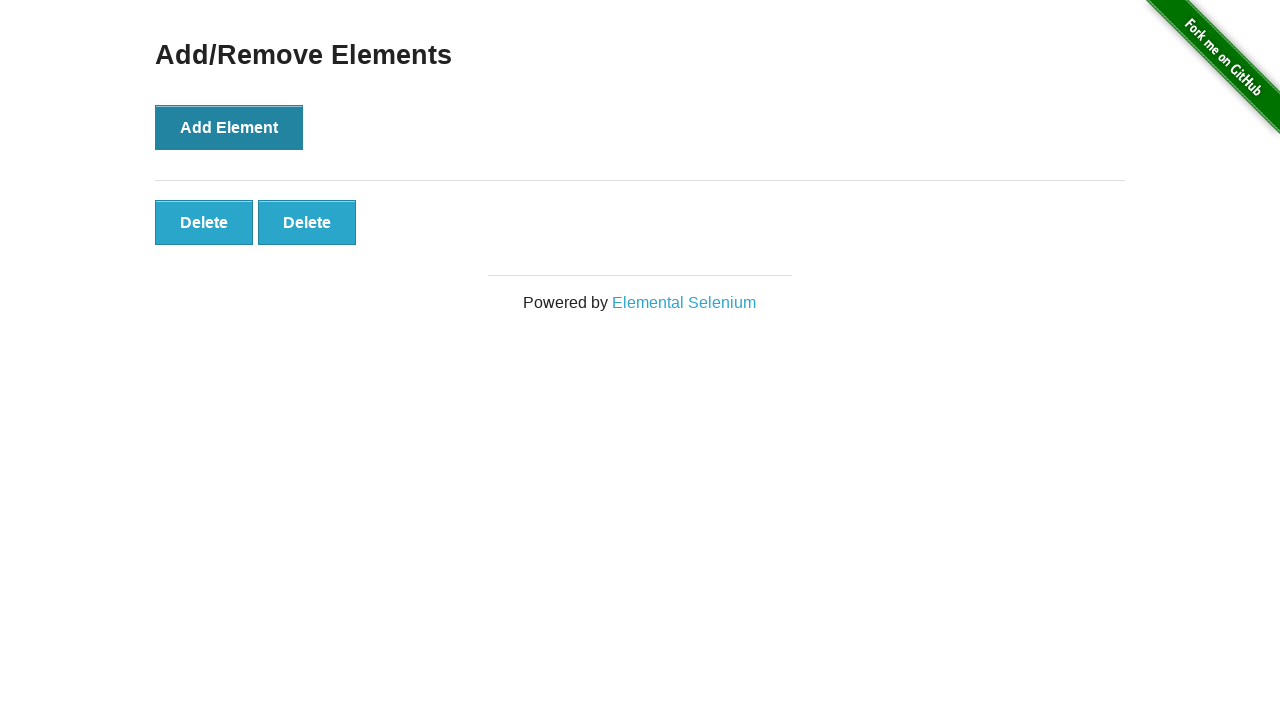

Waited 500ms after adding element 2
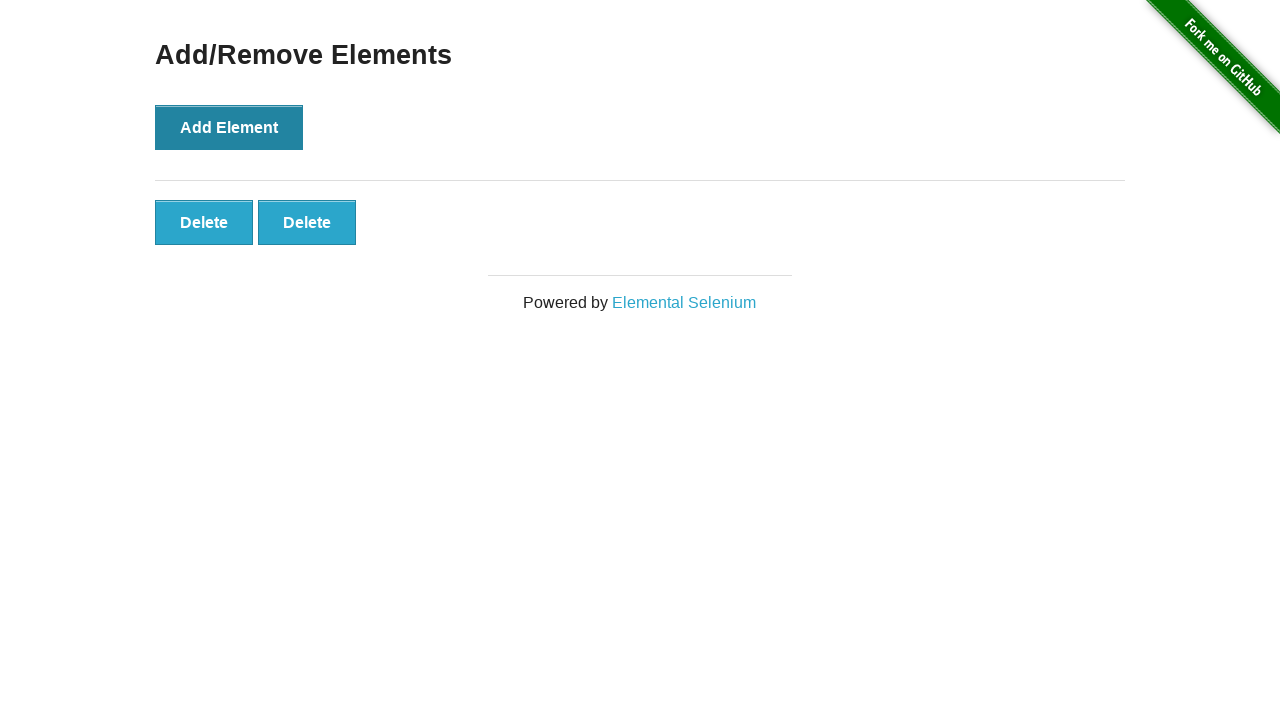

Clicked Add Element button (iteration 3/10) at (229, 127) on button[onclick='addElement()']
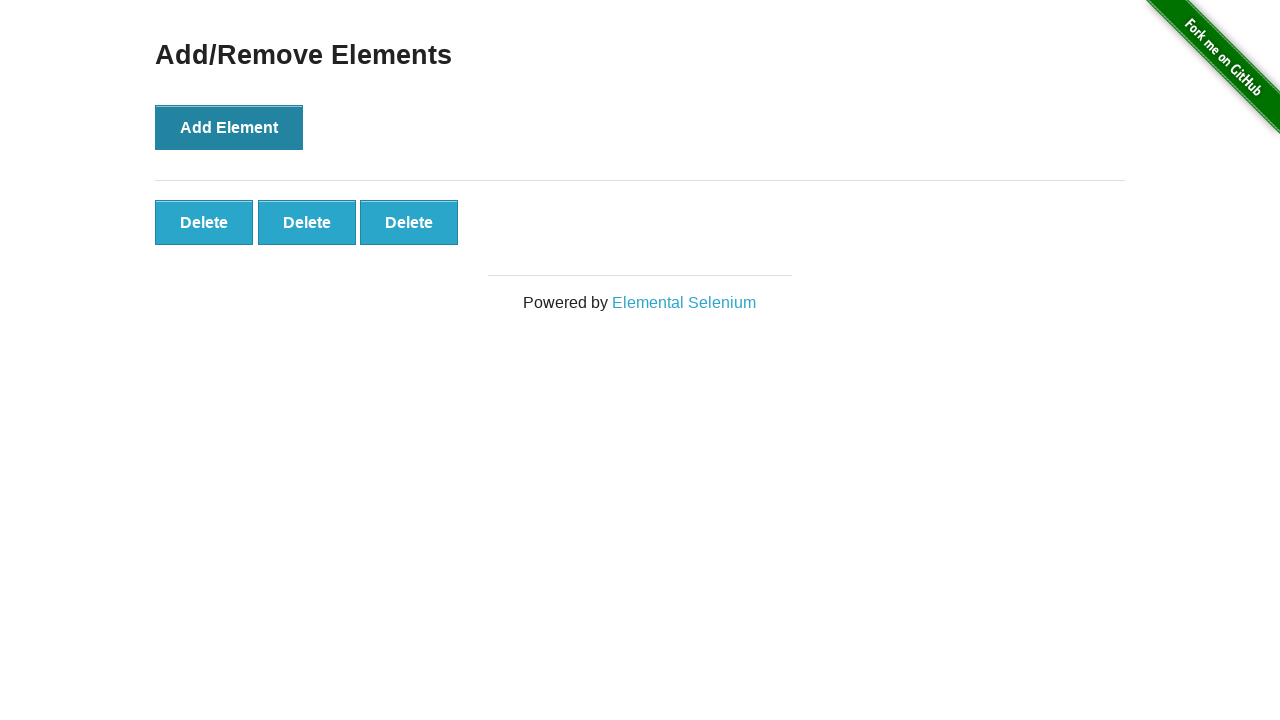

Waited 500ms after adding element 3
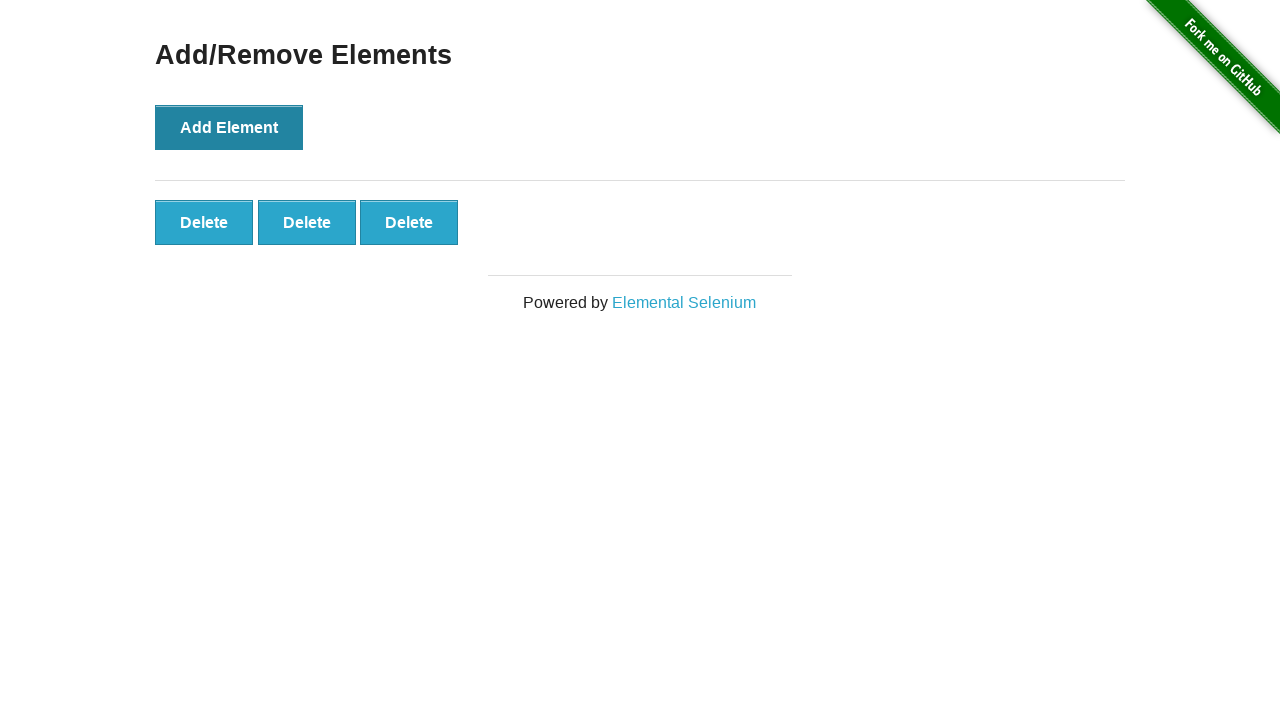

Clicked Add Element button (iteration 4/10) at (229, 127) on button[onclick='addElement()']
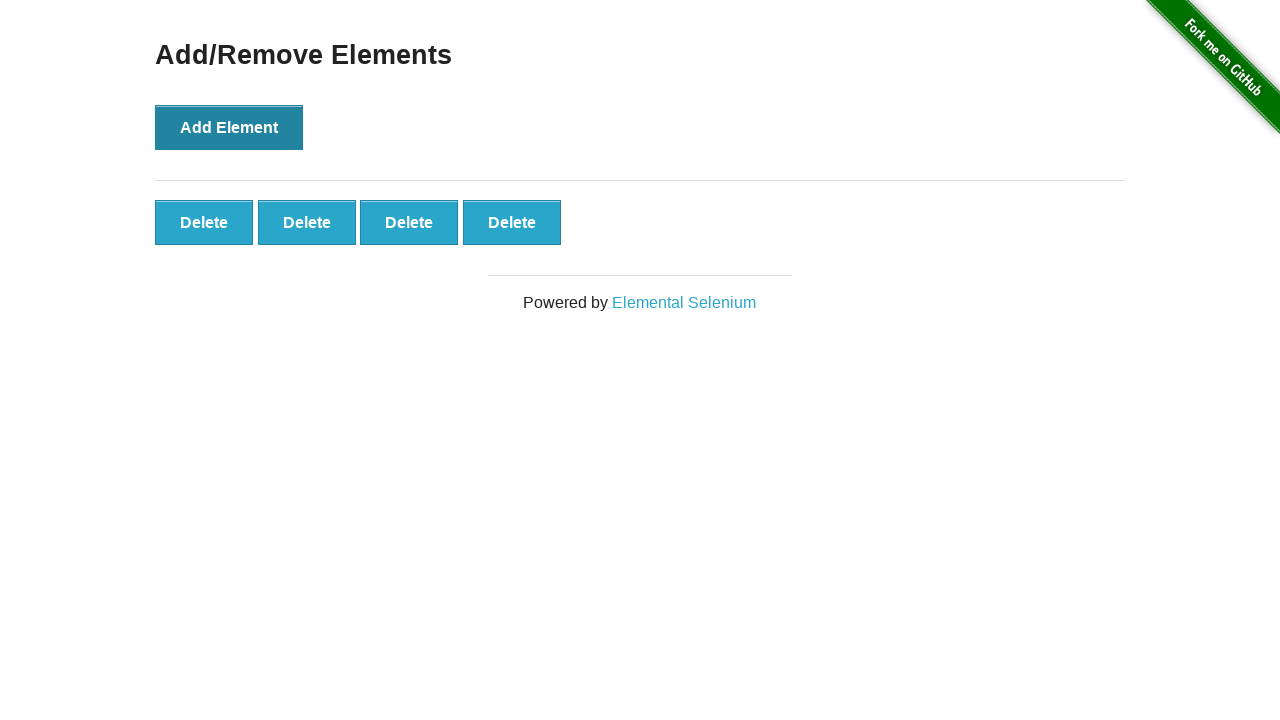

Waited 500ms after adding element 4
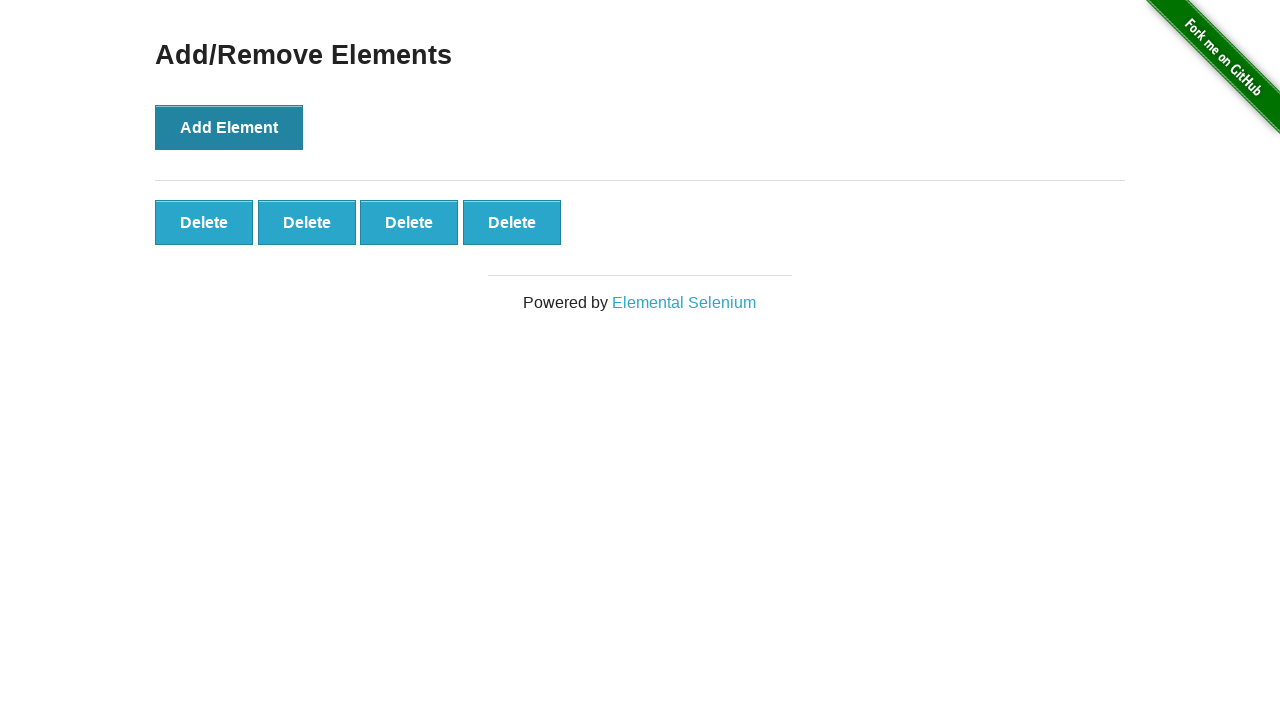

Clicked Add Element button (iteration 5/10) at (229, 127) on button[onclick='addElement()']
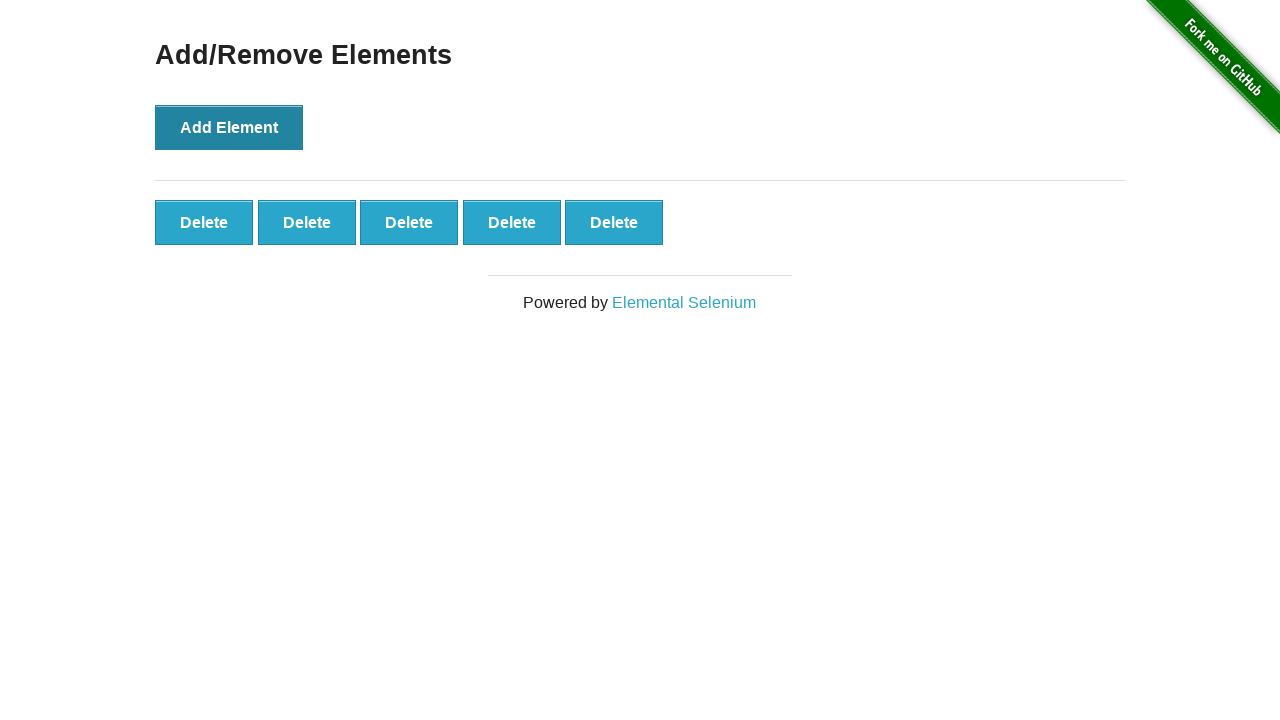

Waited 500ms after adding element 5
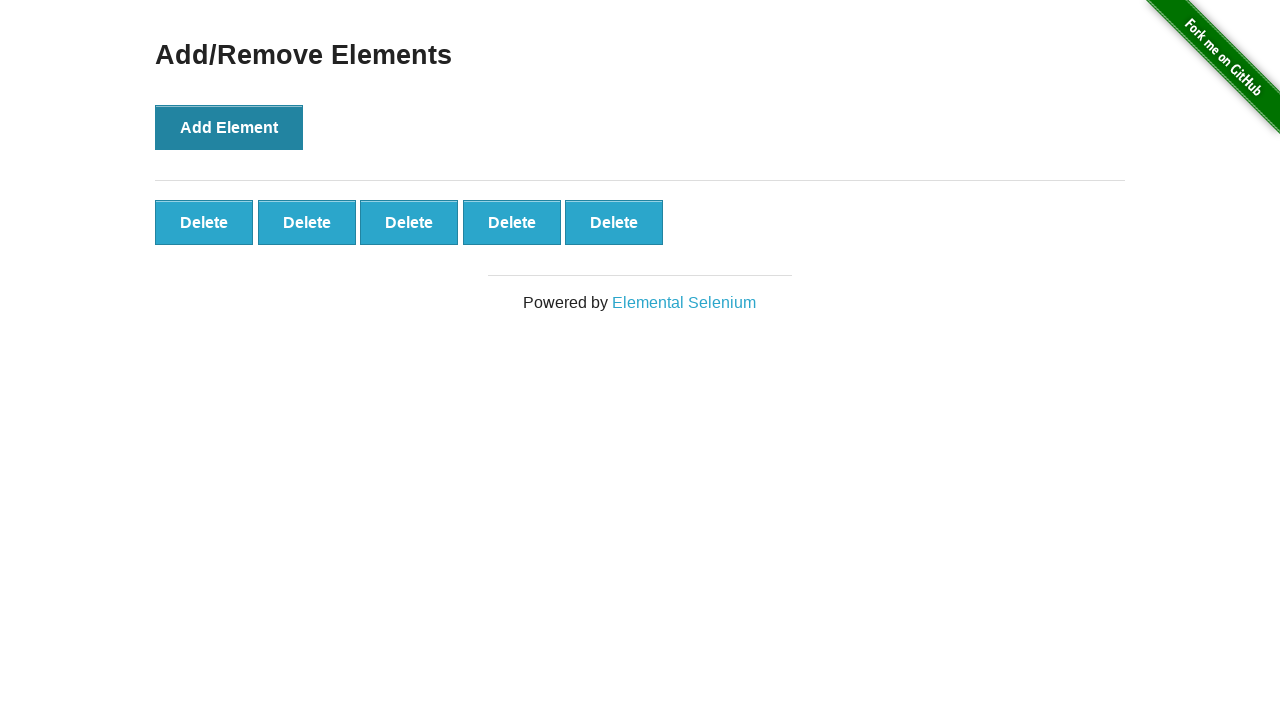

Clicked Add Element button (iteration 6/10) at (229, 127) on button[onclick='addElement()']
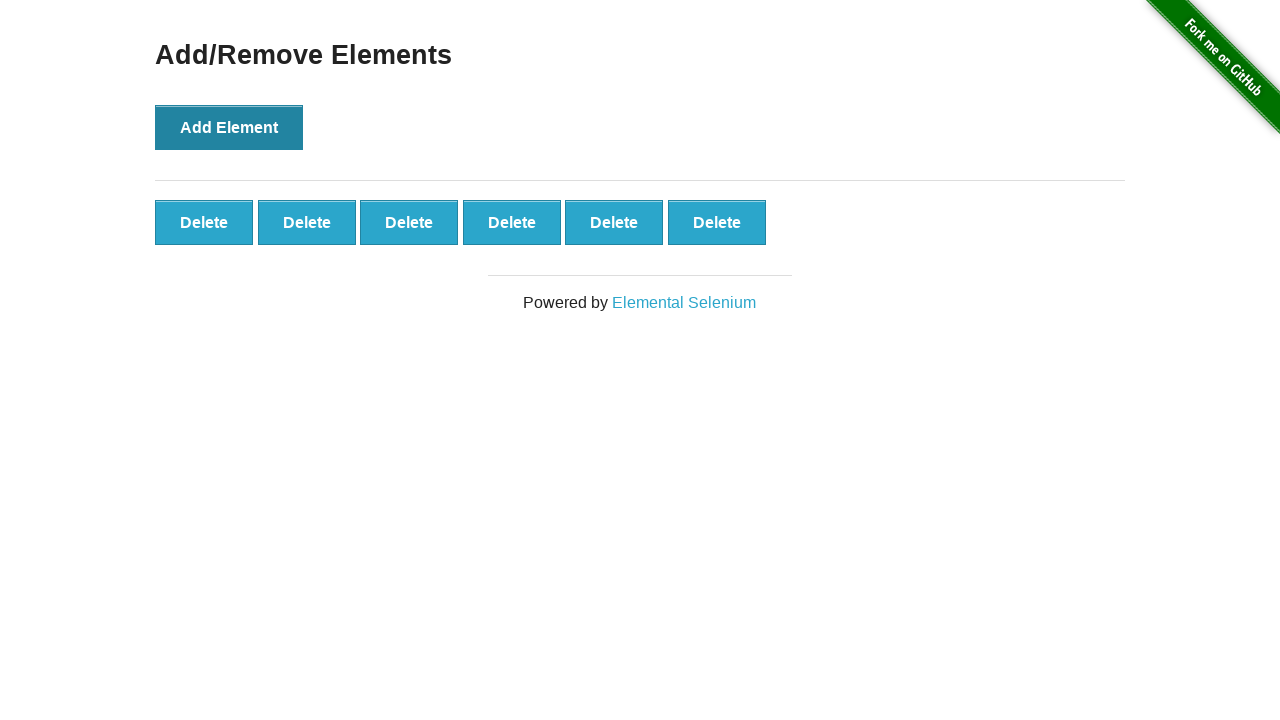

Waited 500ms after adding element 6
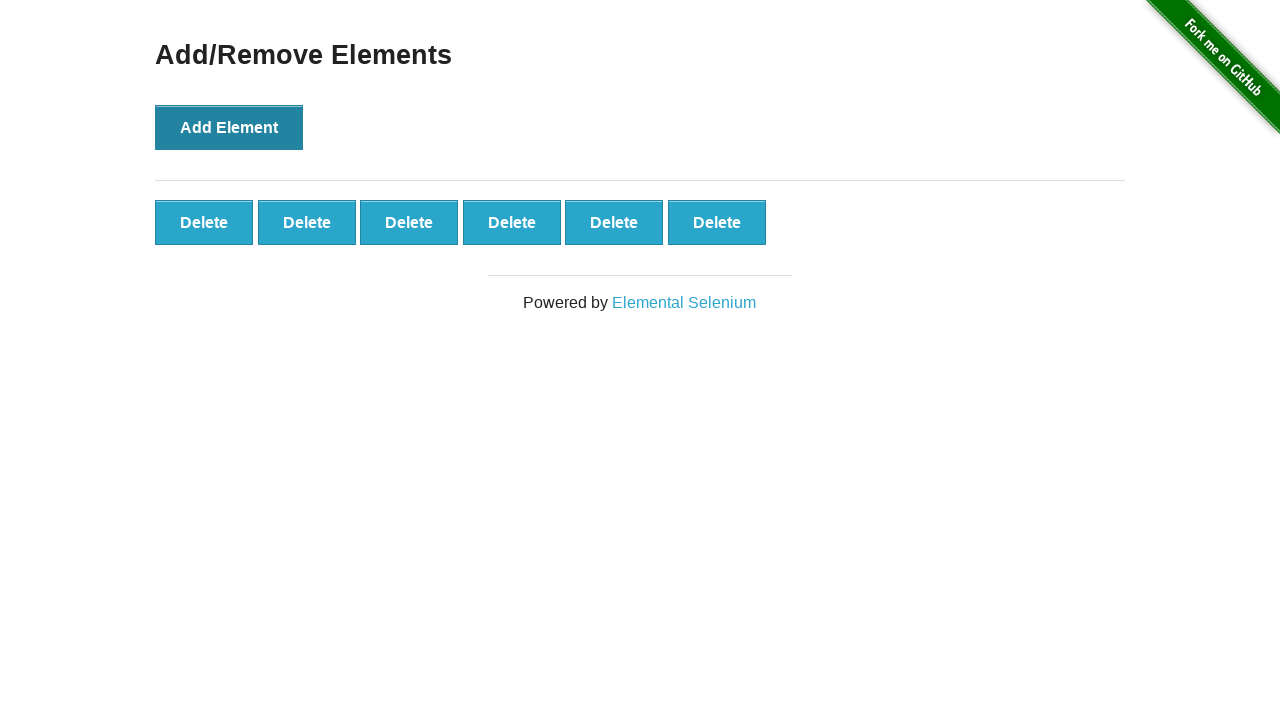

Clicked Add Element button (iteration 7/10) at (229, 127) on button[onclick='addElement()']
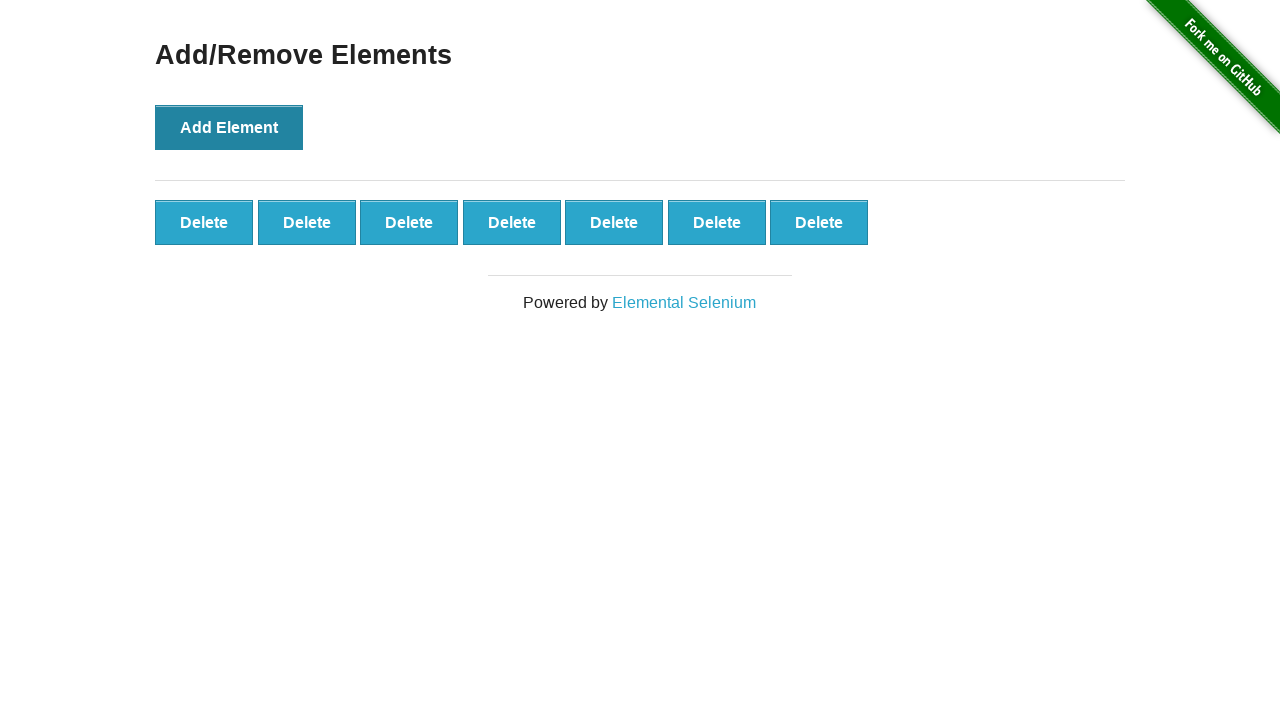

Waited 500ms after adding element 7
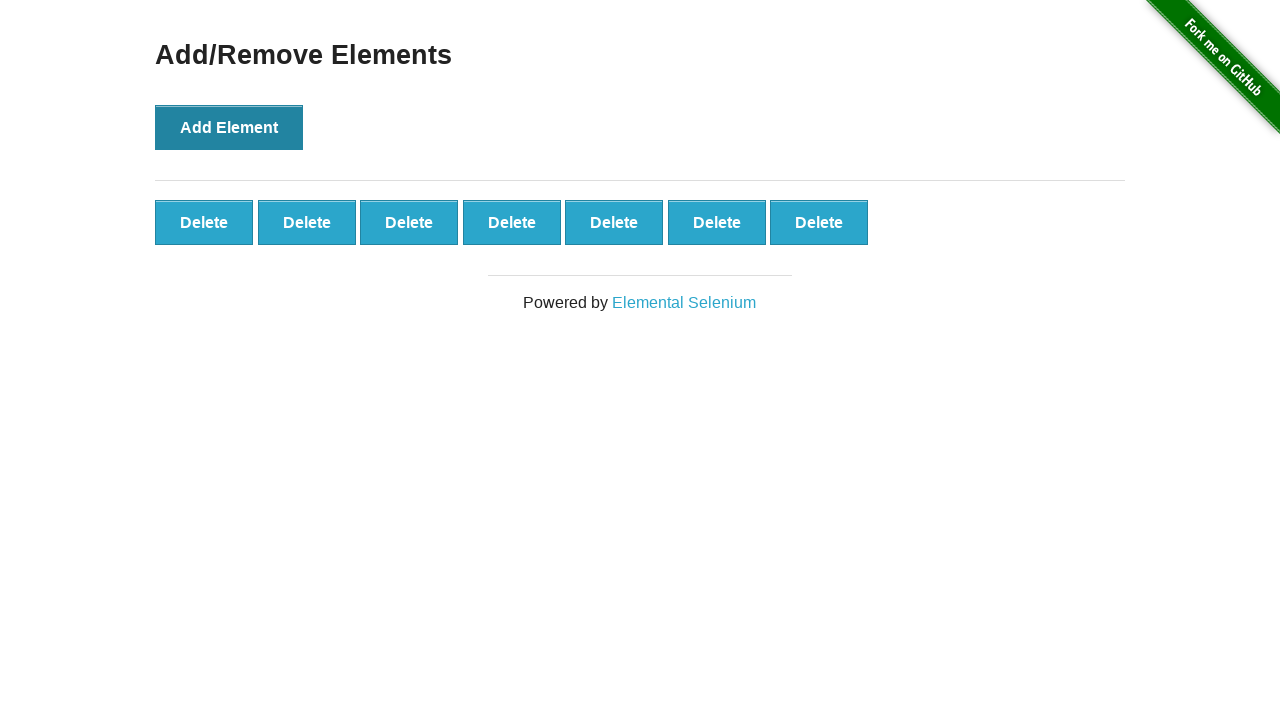

Clicked Add Element button (iteration 8/10) at (229, 127) on button[onclick='addElement()']
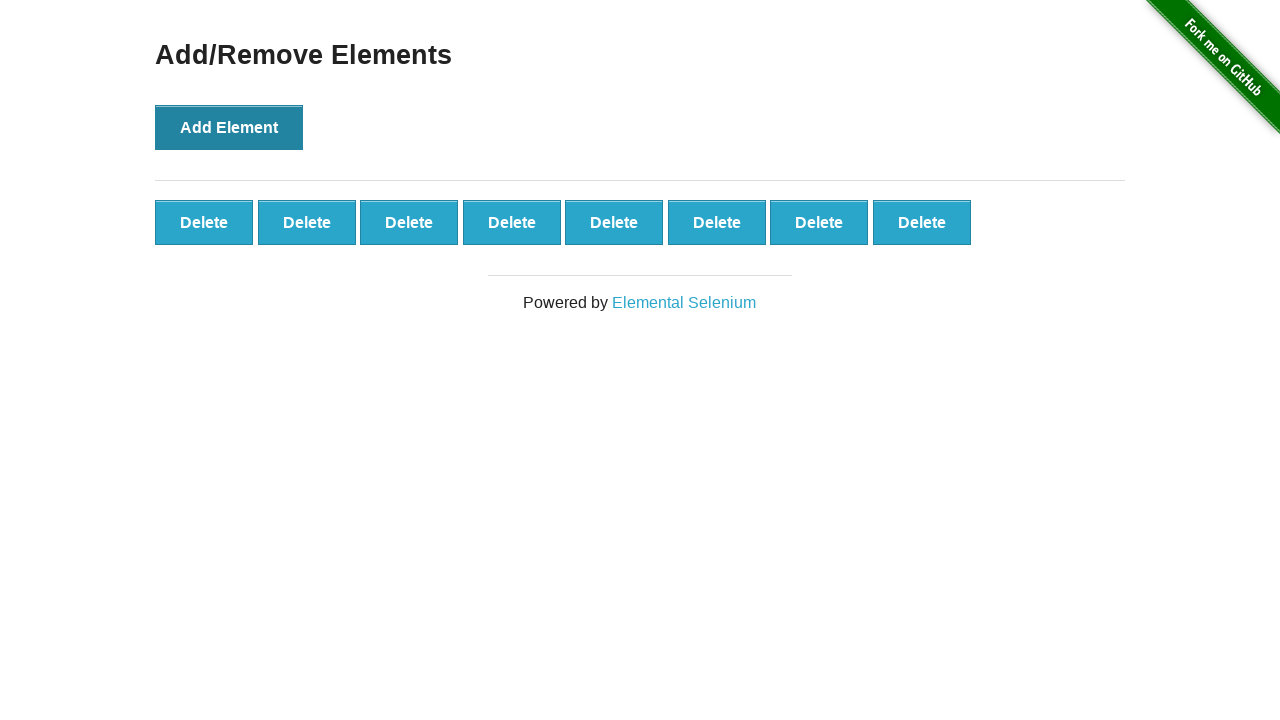

Waited 500ms after adding element 8
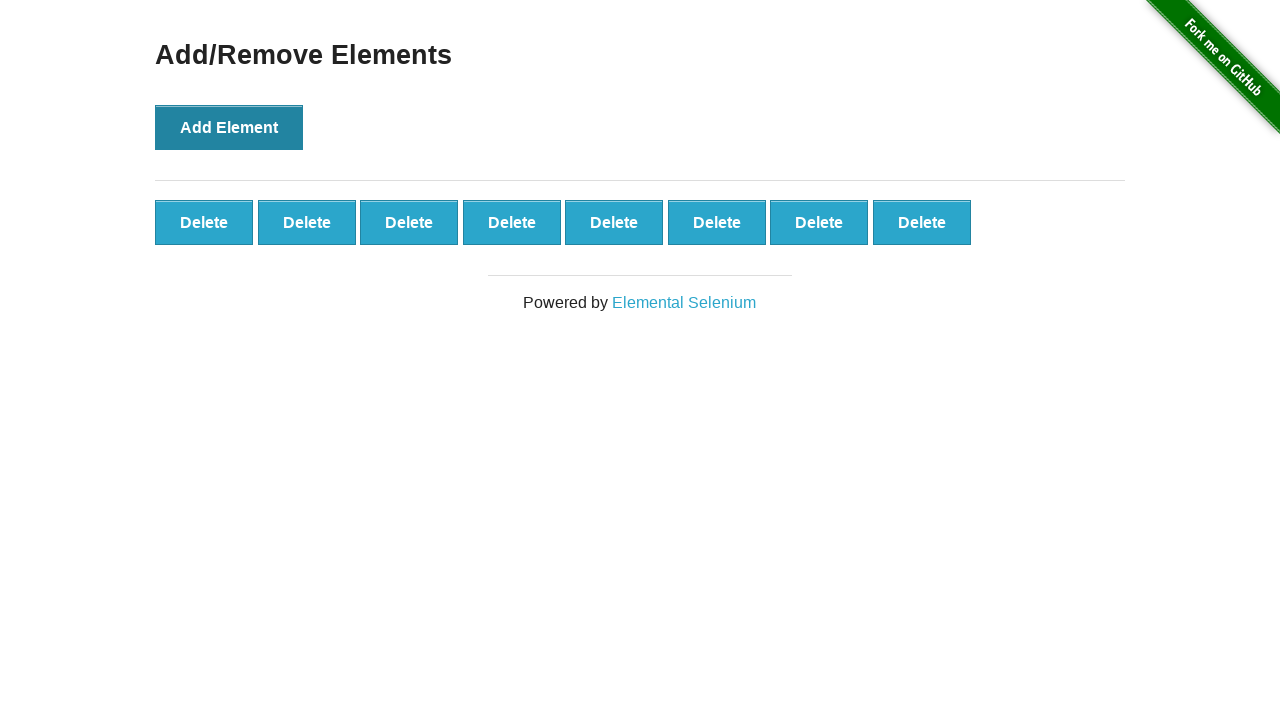

Clicked Add Element button (iteration 9/10) at (229, 127) on button[onclick='addElement()']
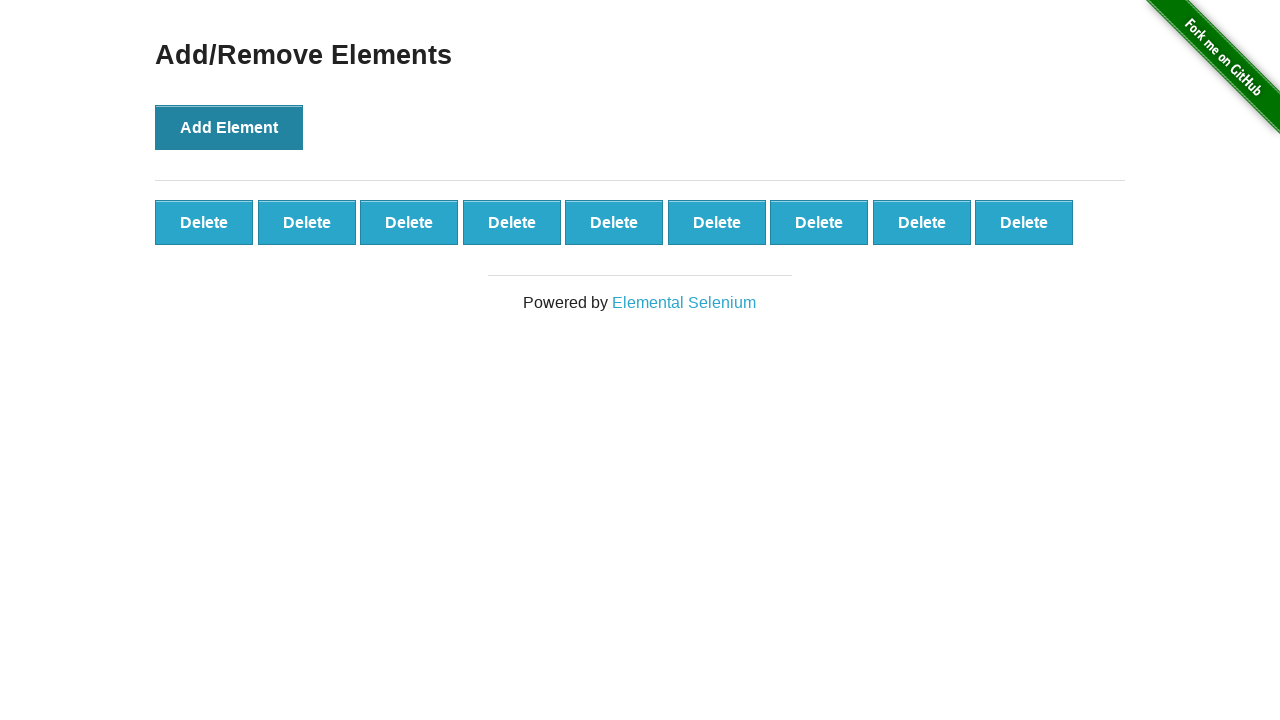

Waited 500ms after adding element 9
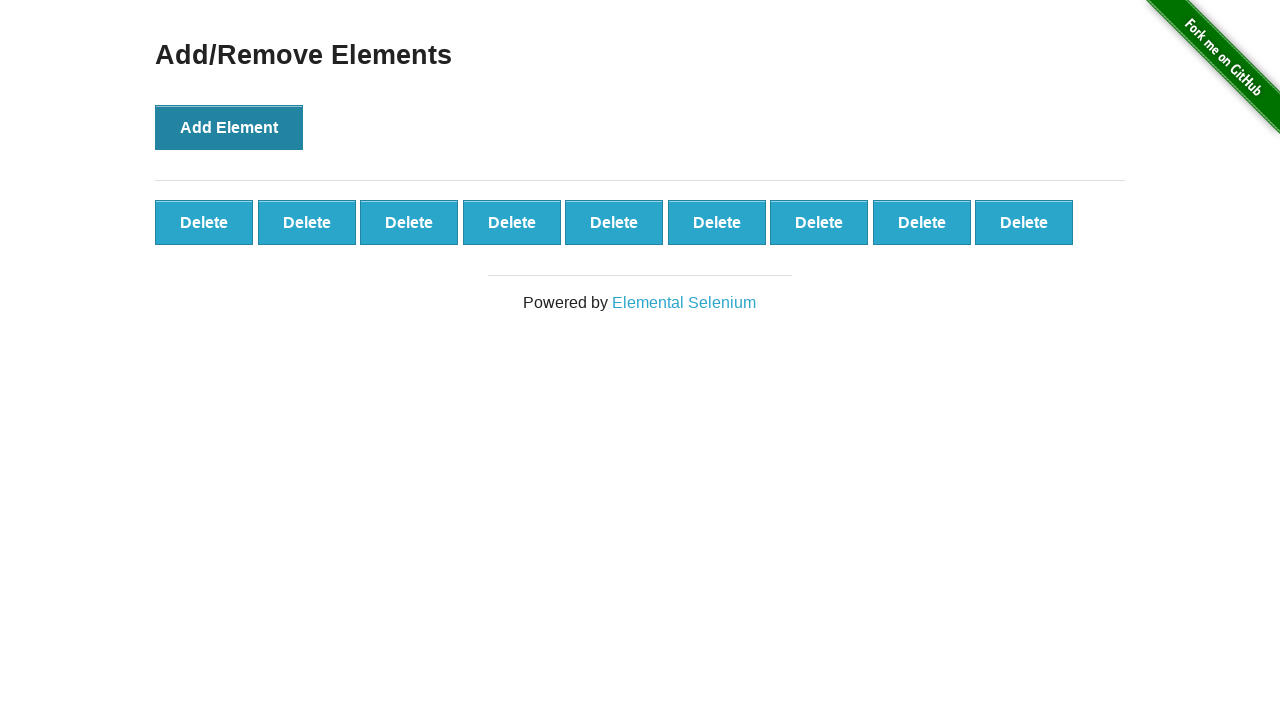

Clicked Add Element button (iteration 10/10) at (229, 127) on button[onclick='addElement()']
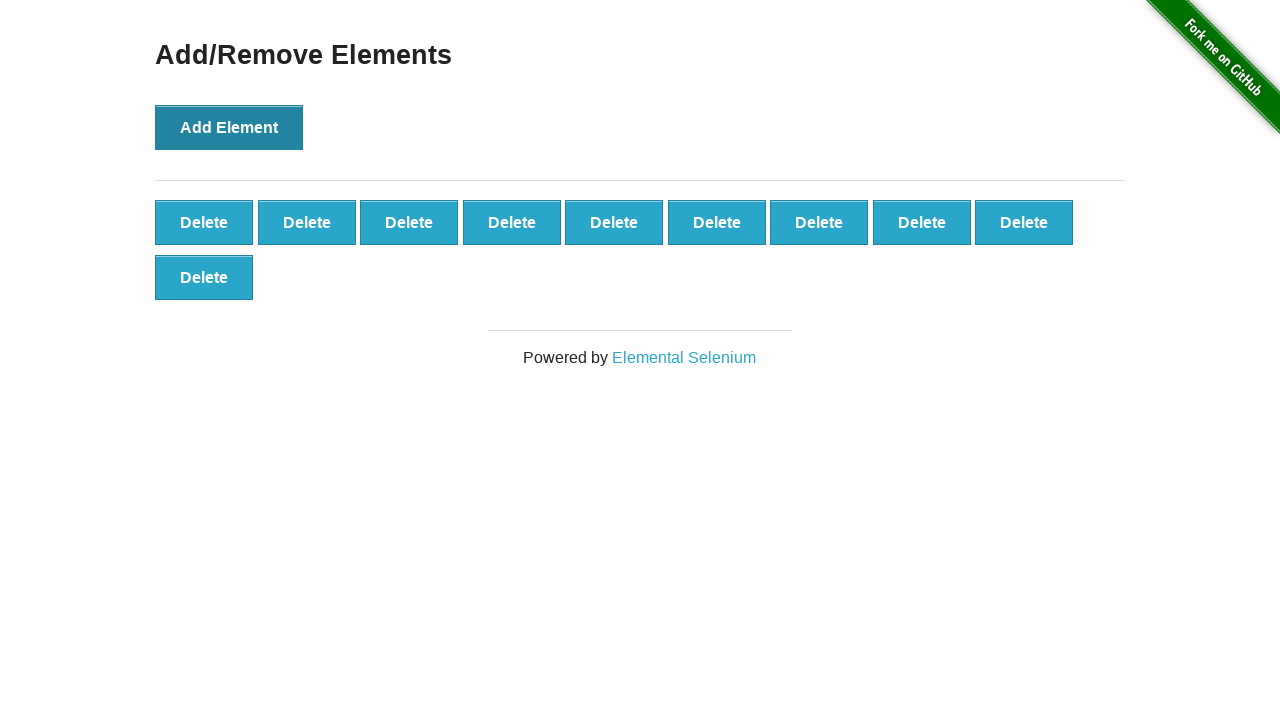

Waited 500ms after adding element 10
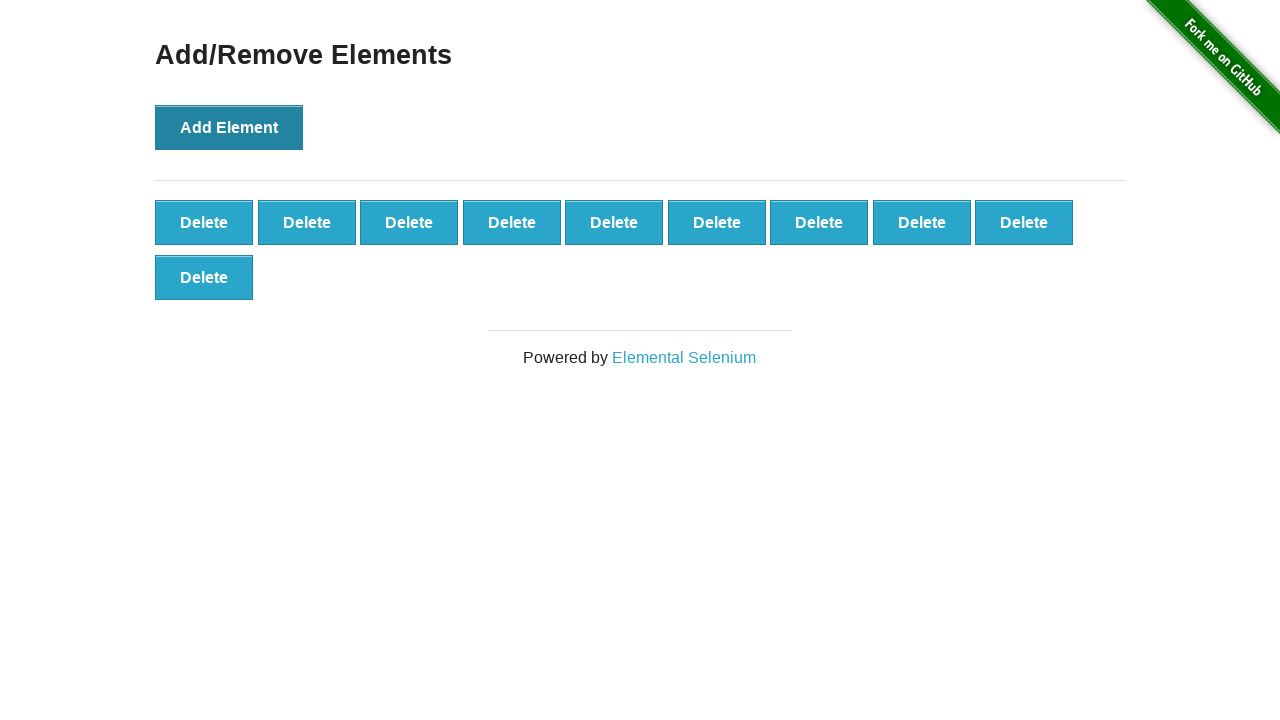

Verified that 10 delete buttons were created
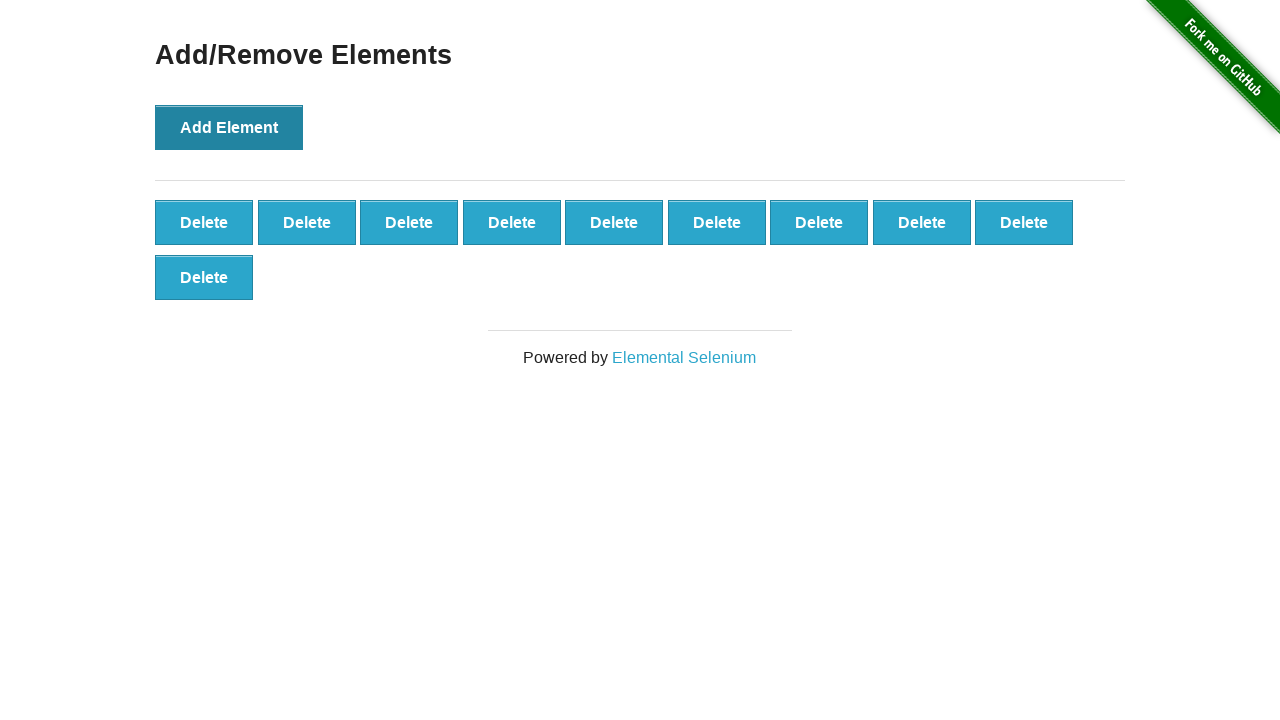

Clicked delete button 10 at (204, 277) on (//button[@class='added-manually'])[10]
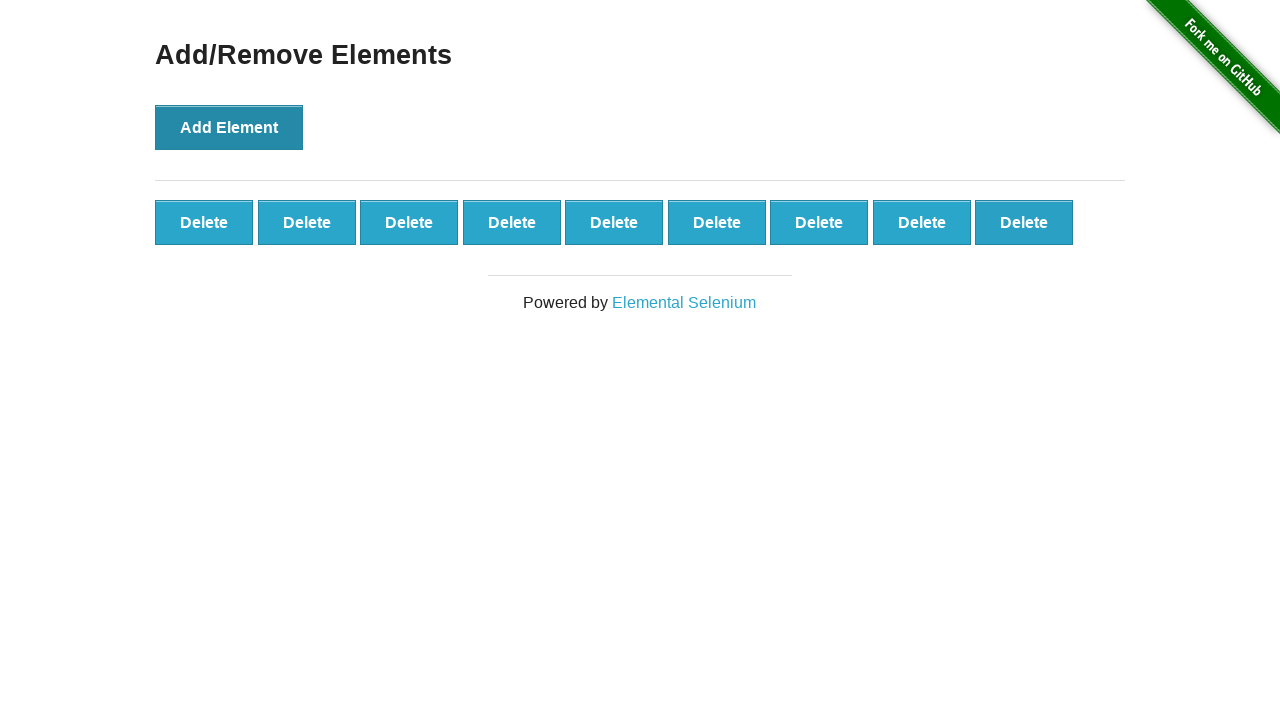

Waited 500ms after deleting button 10
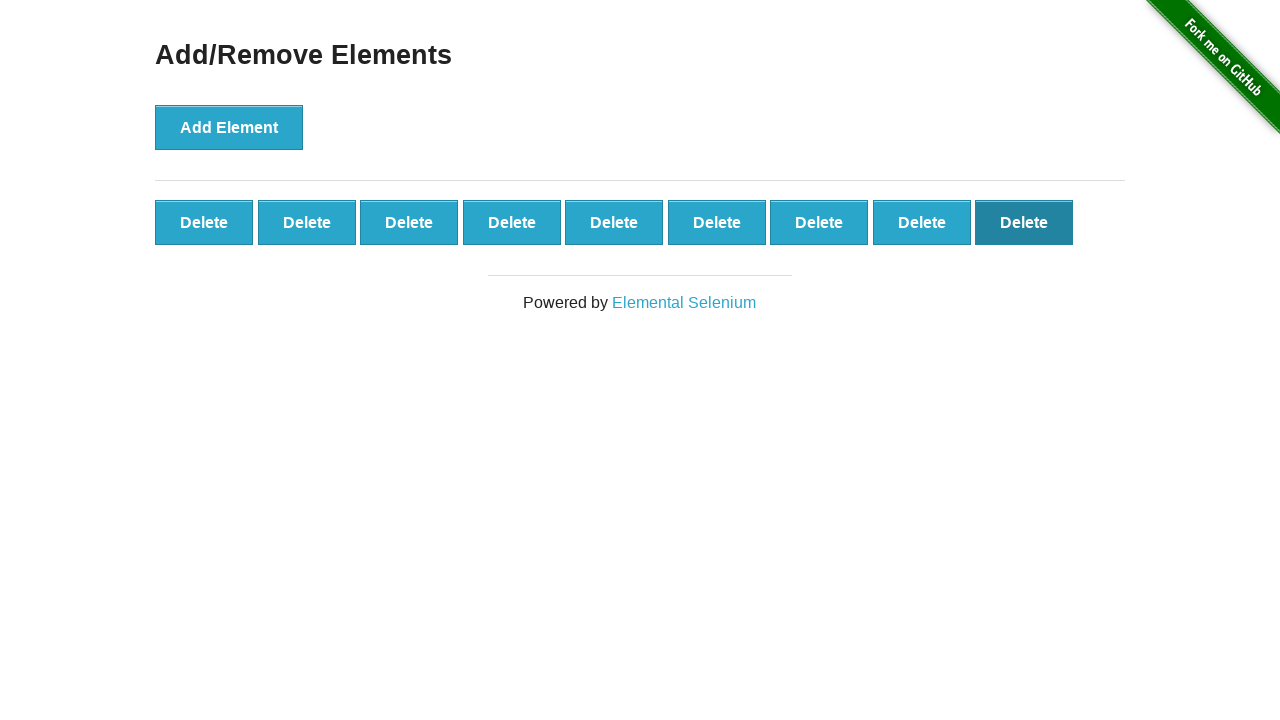

Clicked delete button 9 at (1024, 222) on (//button[@class='added-manually'])[9]
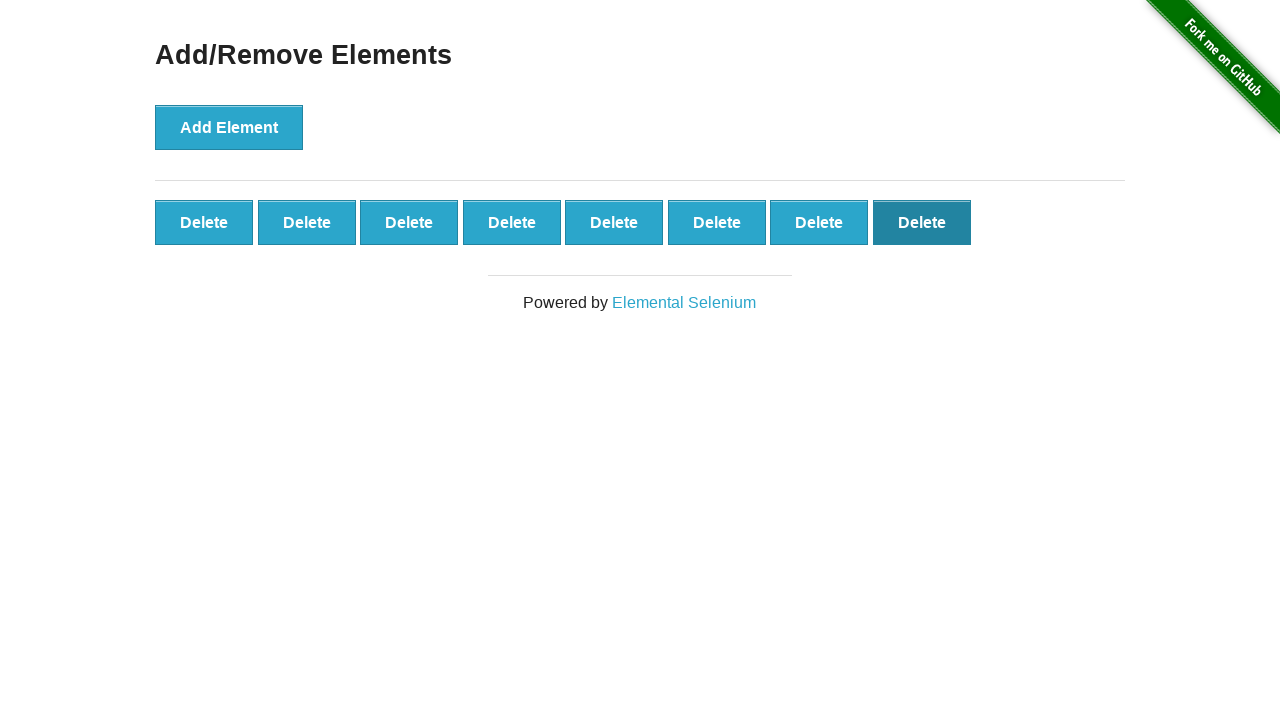

Waited 500ms after deleting button 9
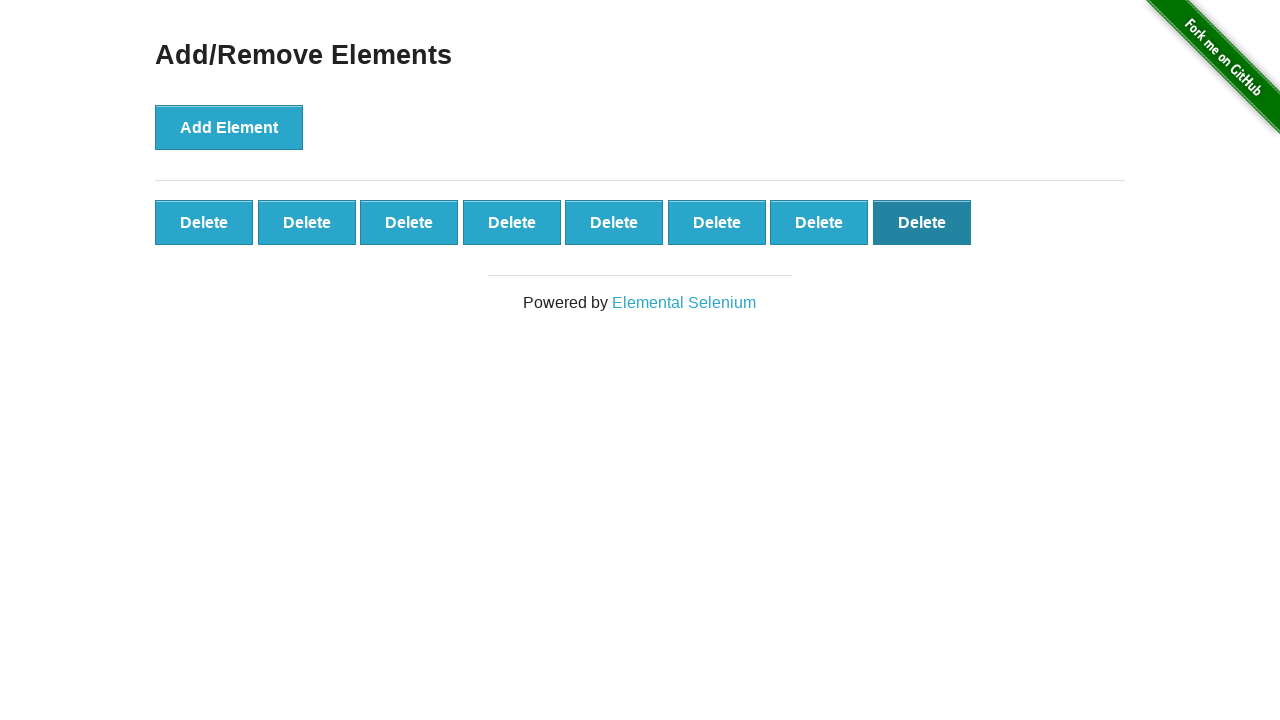

Clicked delete button 8 at (922, 222) on (//button[@class='added-manually'])[8]
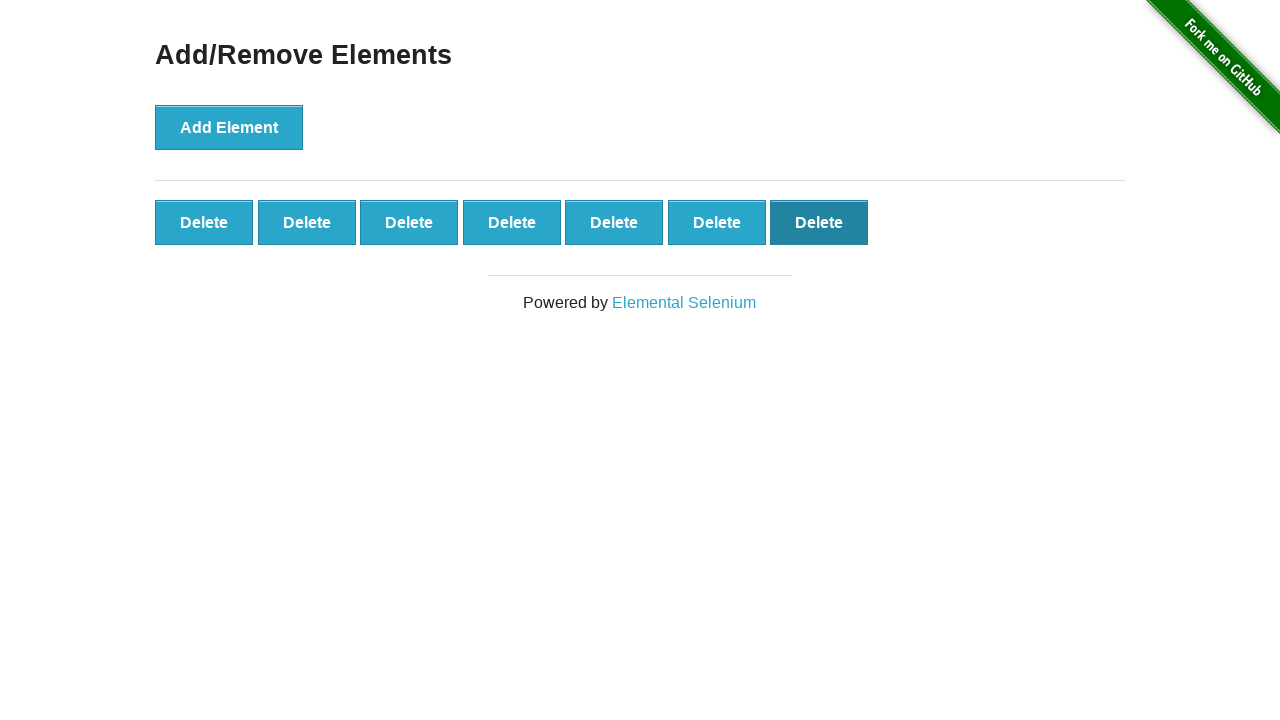

Waited 500ms after deleting button 8
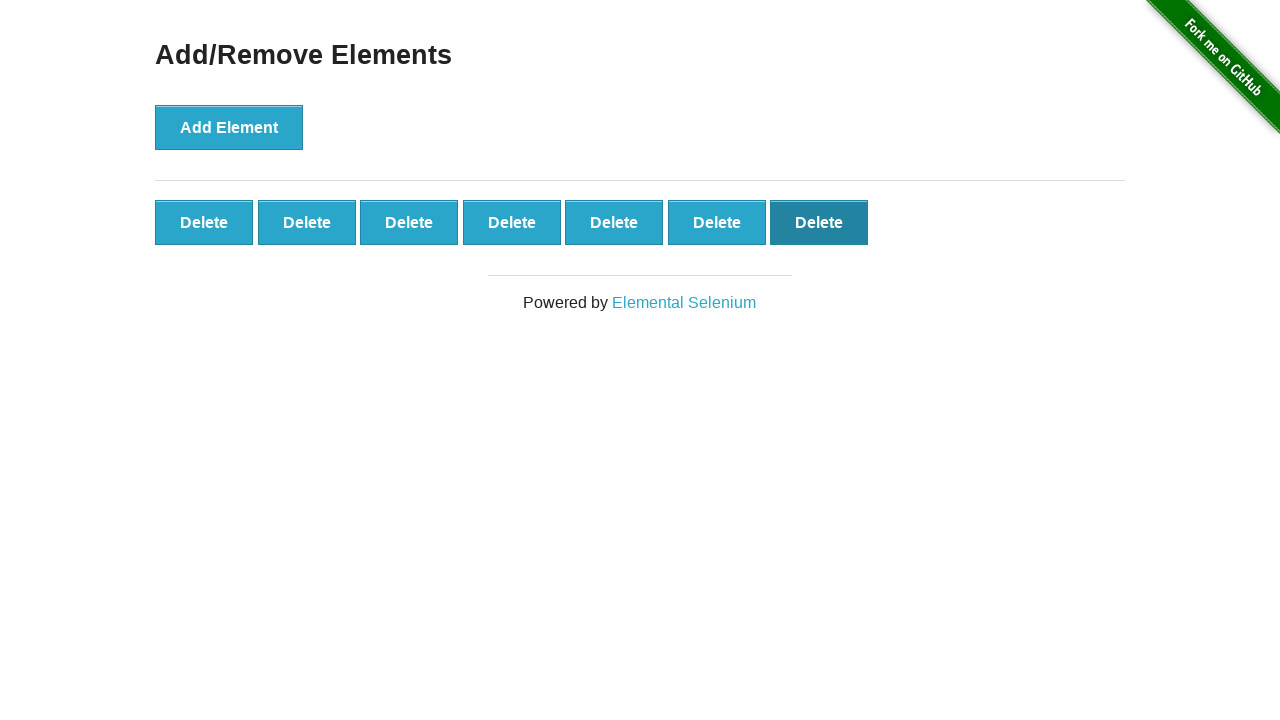

Clicked delete button 7 at (819, 222) on (//button[@class='added-manually'])[7]
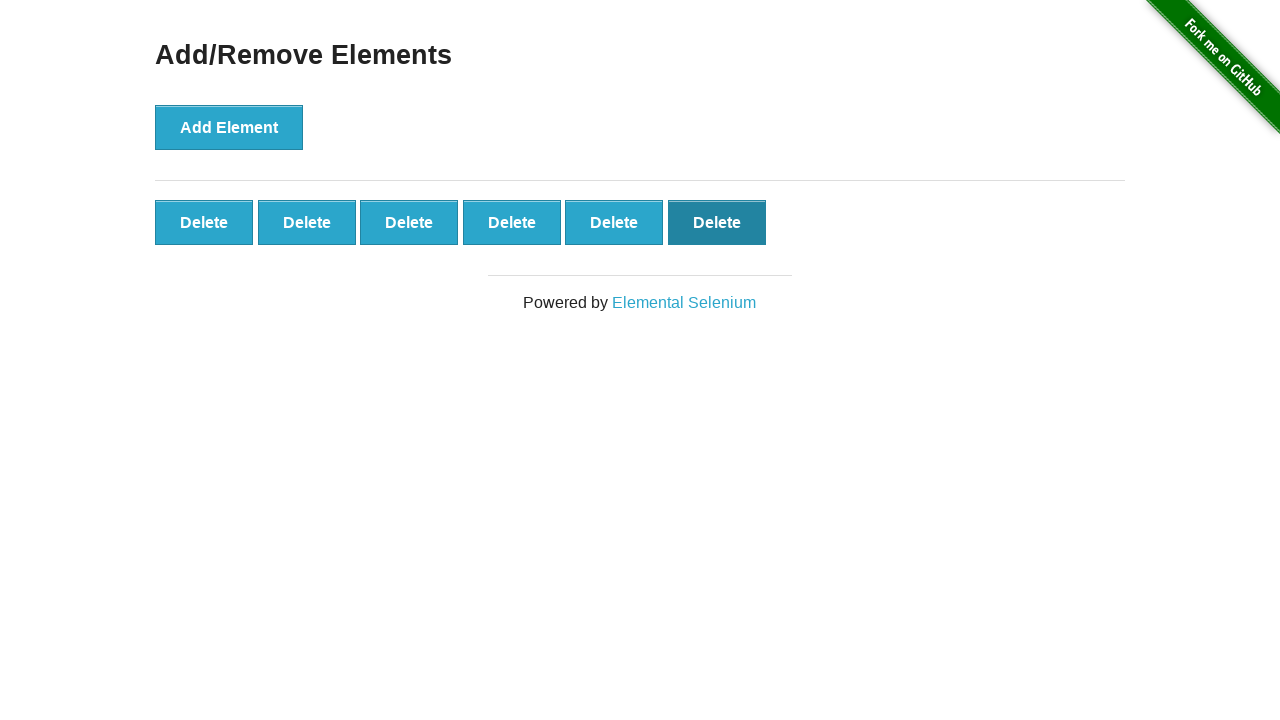

Waited 500ms after deleting button 7
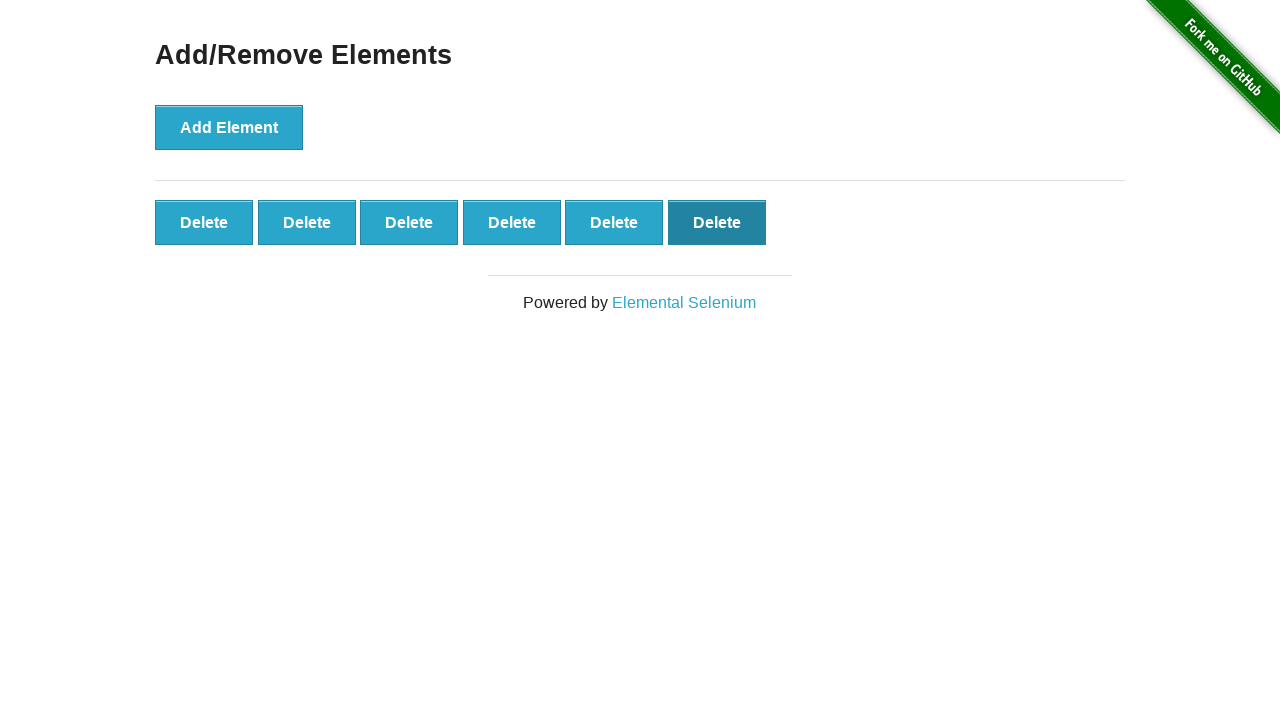

Clicked delete button 6 at (717, 222) on (//button[@class='added-manually'])[6]
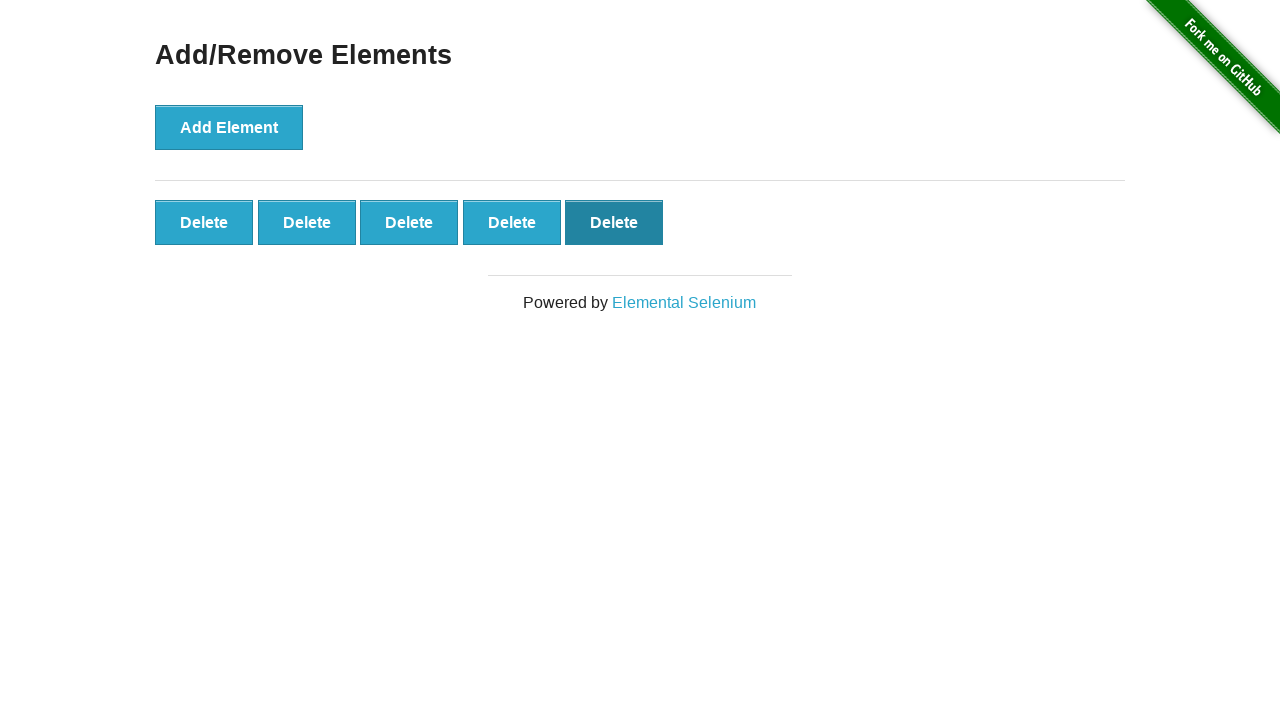

Waited 500ms after deleting button 6
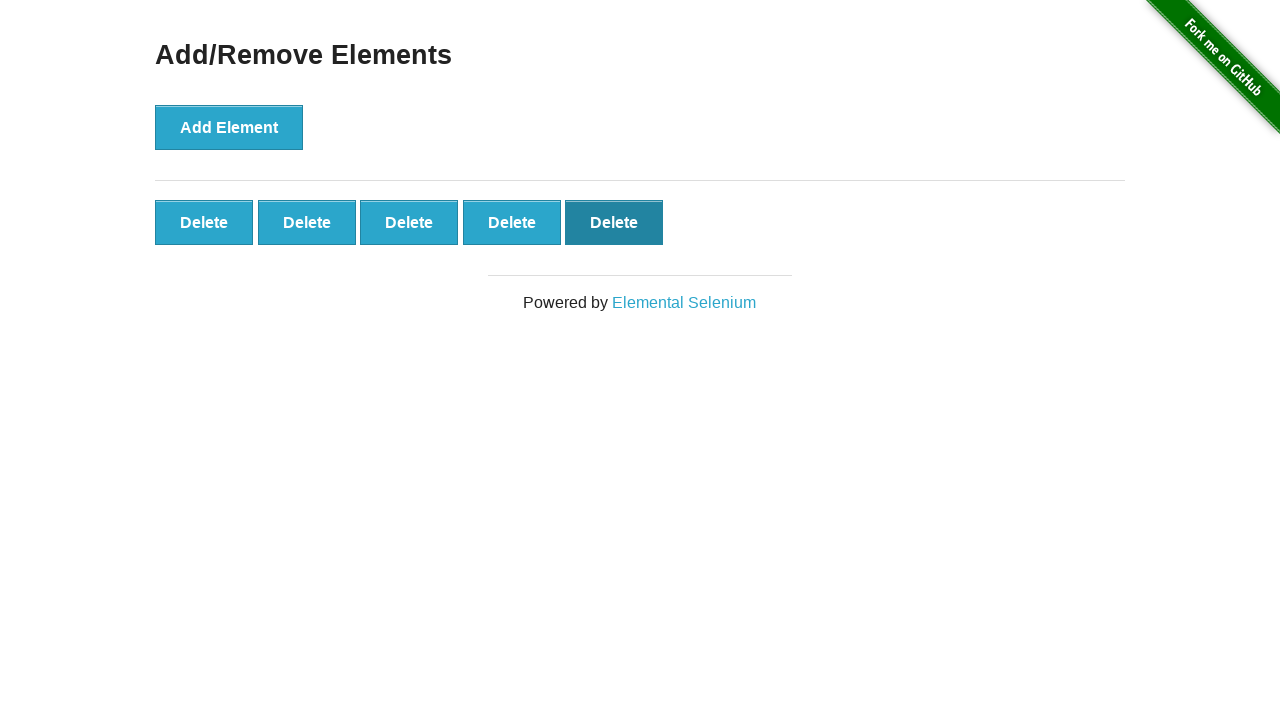

Clicked delete button 5 at (614, 222) on (//button[@class='added-manually'])[5]
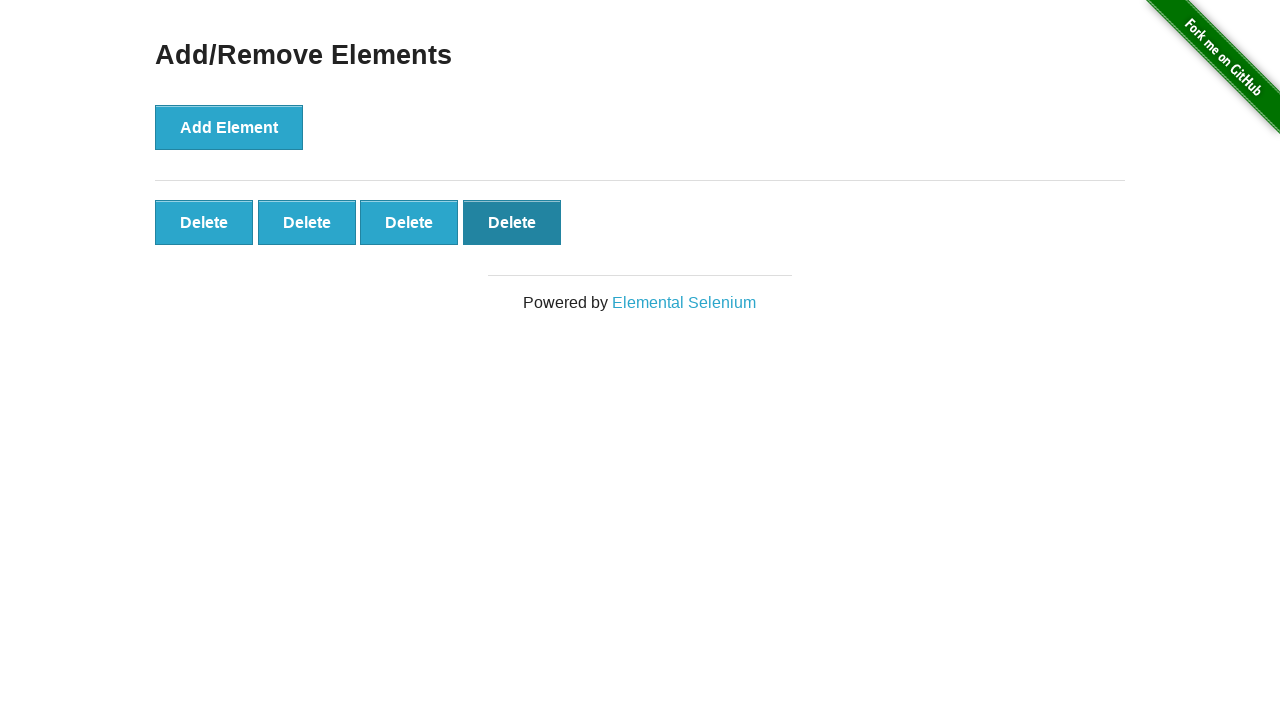

Waited 500ms after deleting button 5
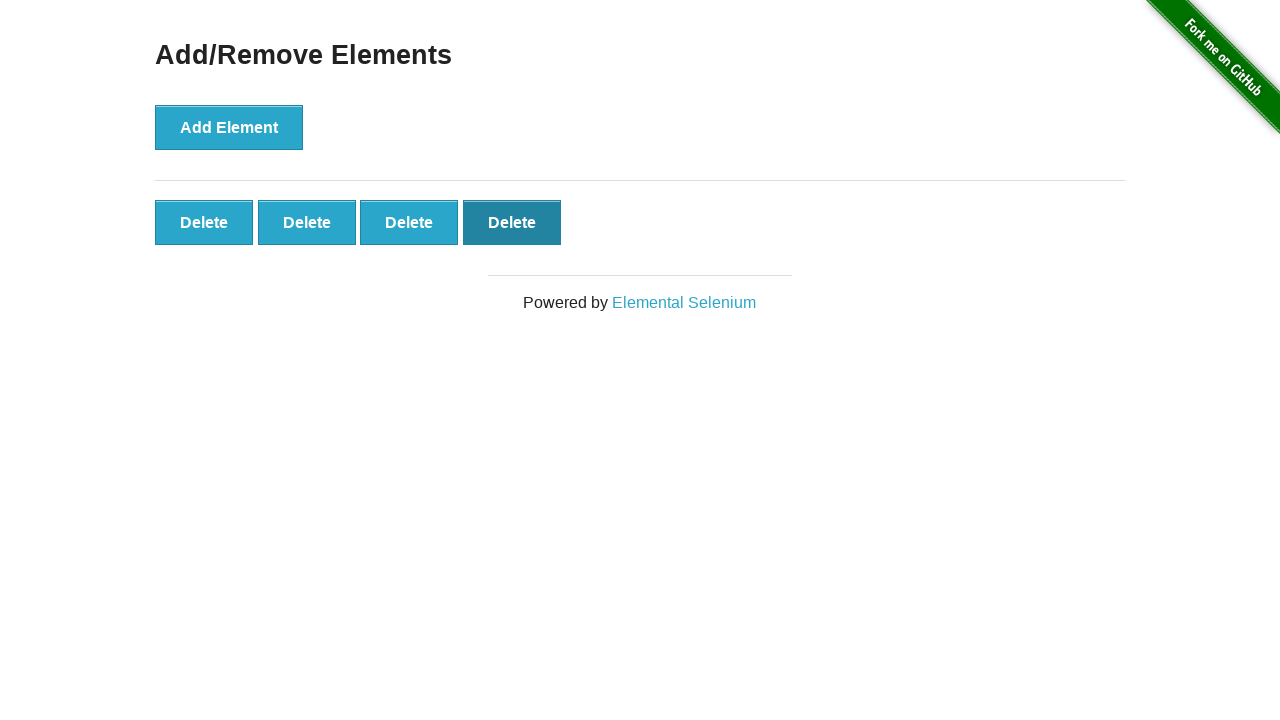

Clicked delete button 4 at (512, 222) on (//button[@class='added-manually'])[4]
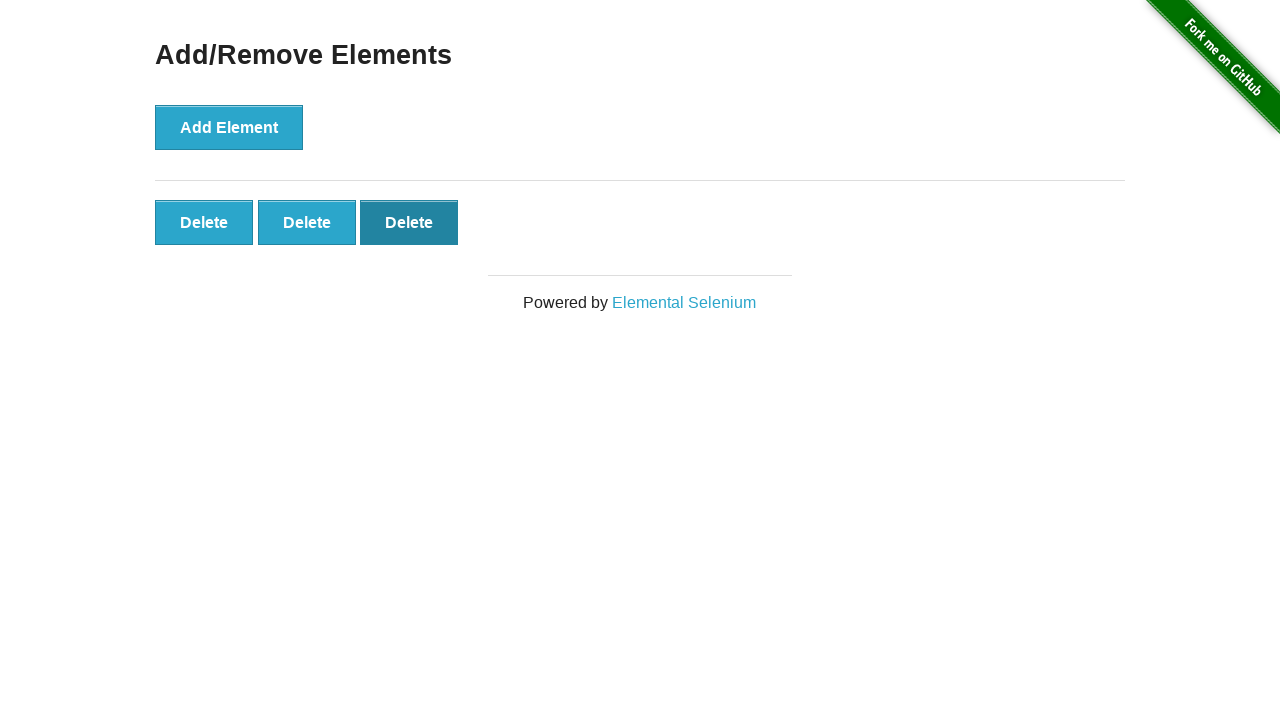

Waited 500ms after deleting button 4
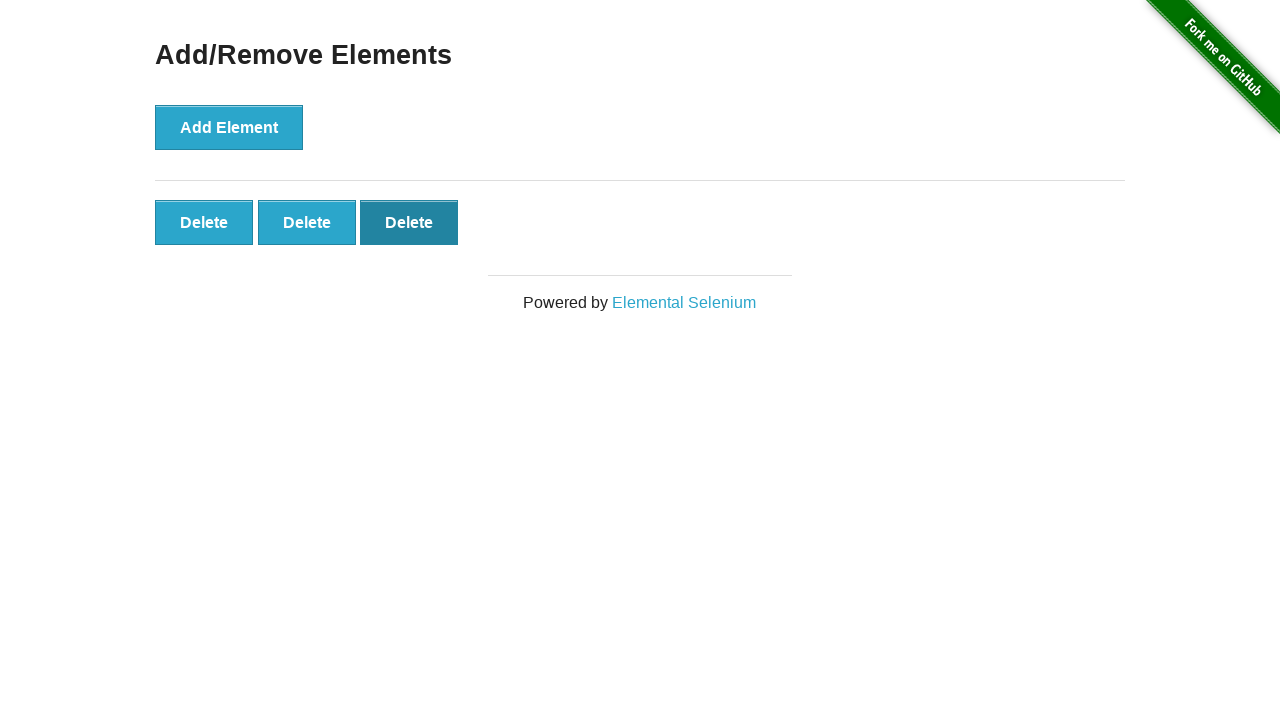

Clicked delete button 3 at (409, 222) on (//button[@class='added-manually'])[3]
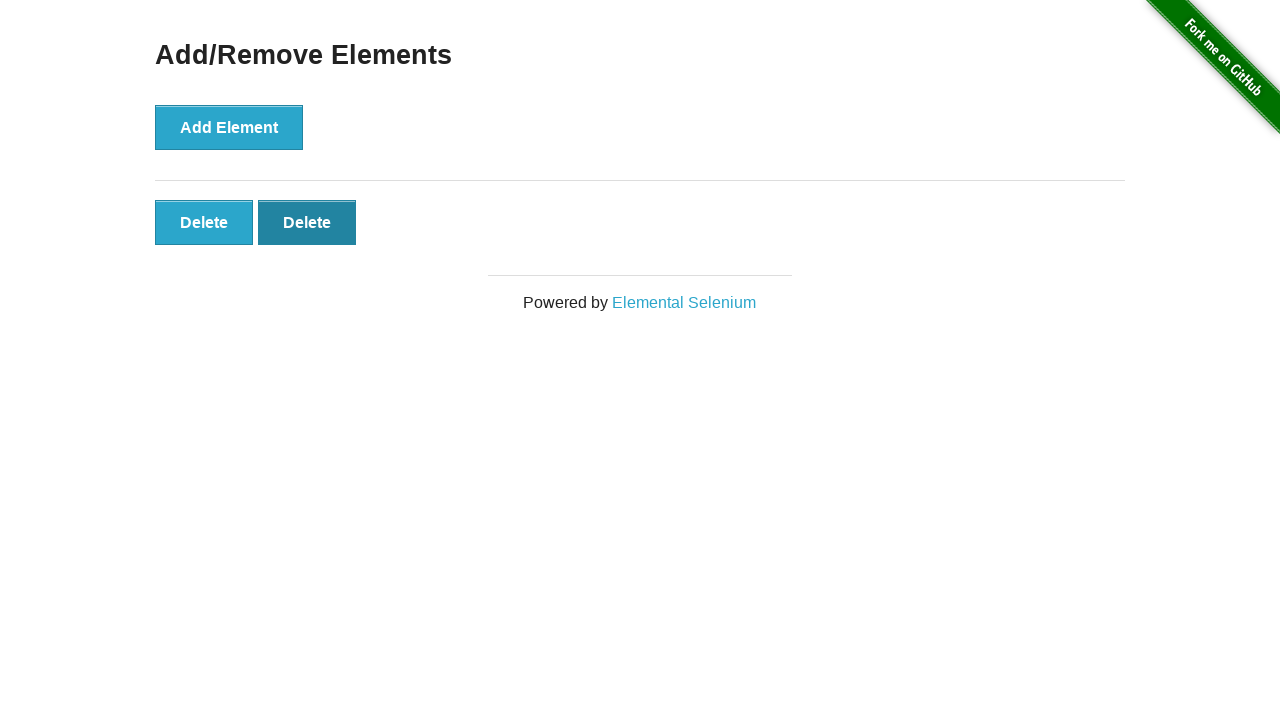

Waited 500ms after deleting button 3
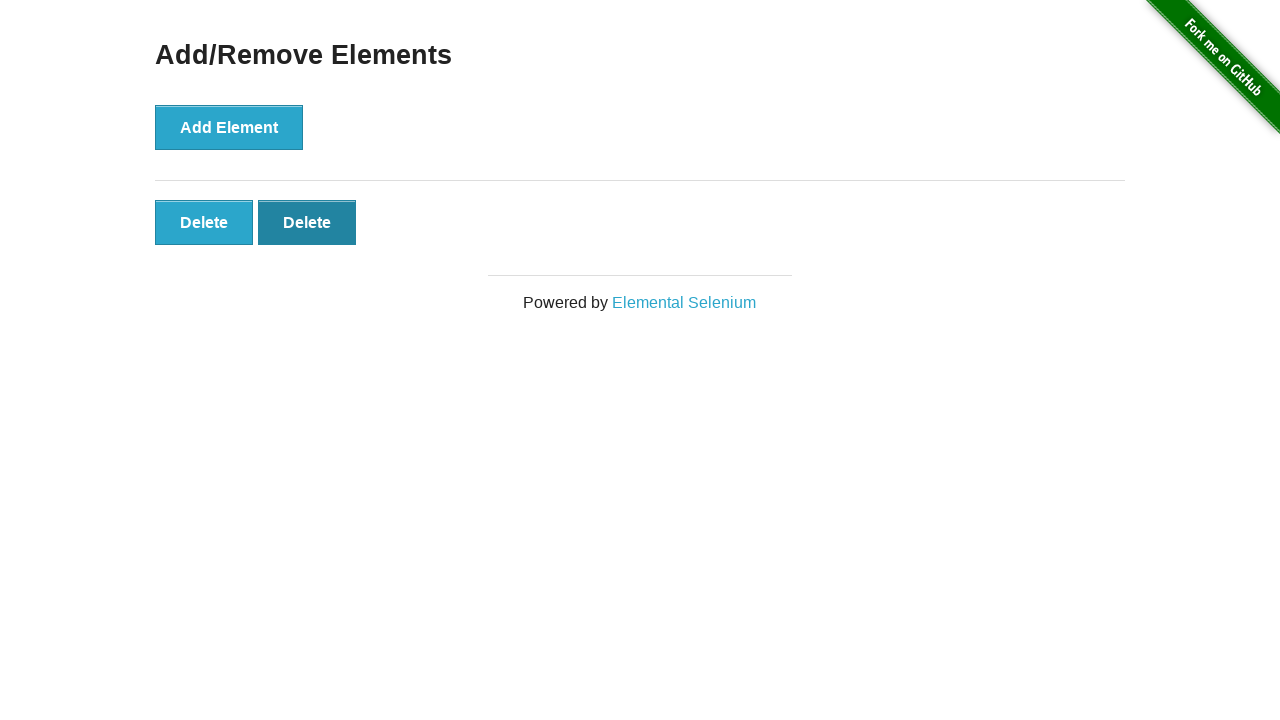

Clicked delete button 2 at (307, 222) on (//button[@class='added-manually'])[2]
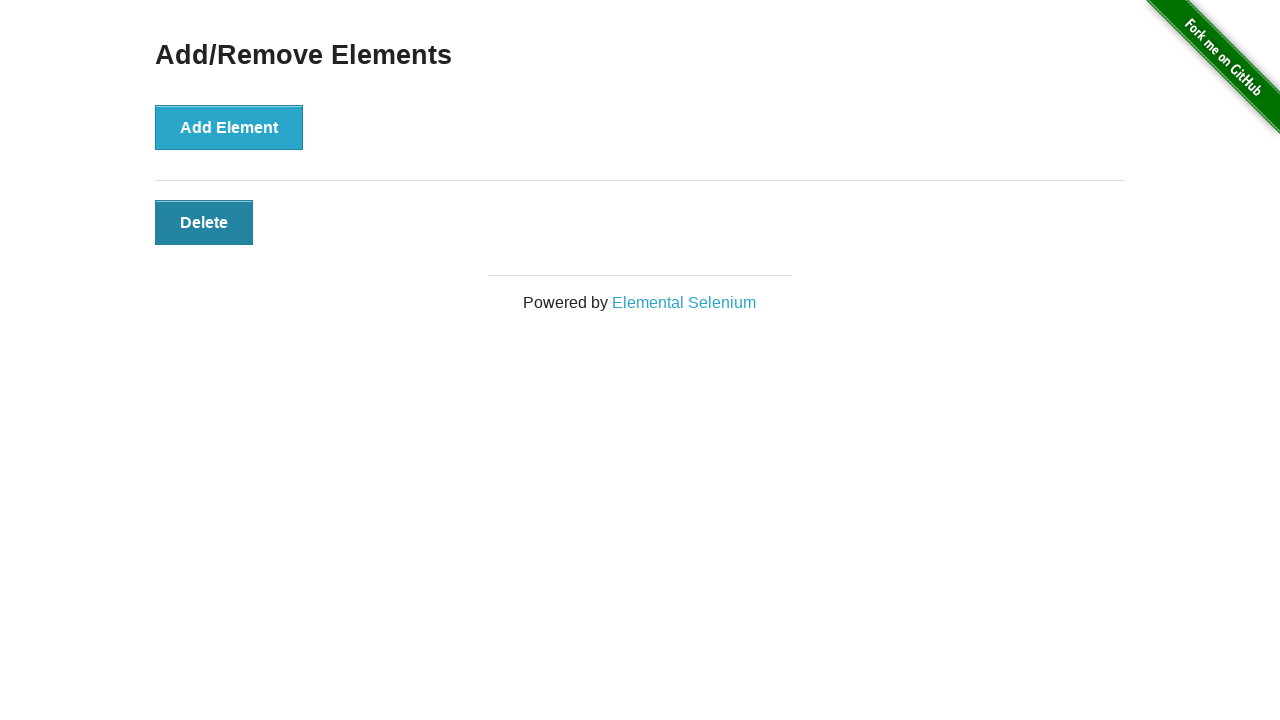

Waited 500ms after deleting button 2
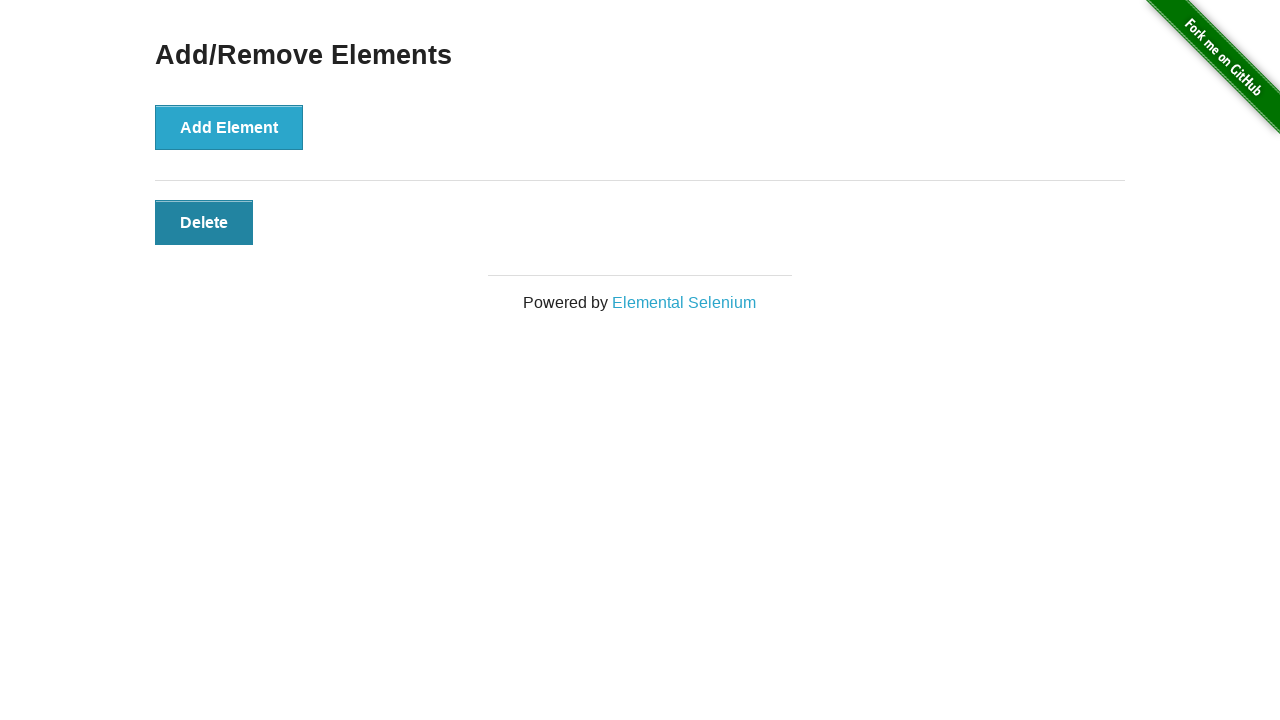

Clicked delete button 1 at (204, 222) on (//button[@class='added-manually'])[1]
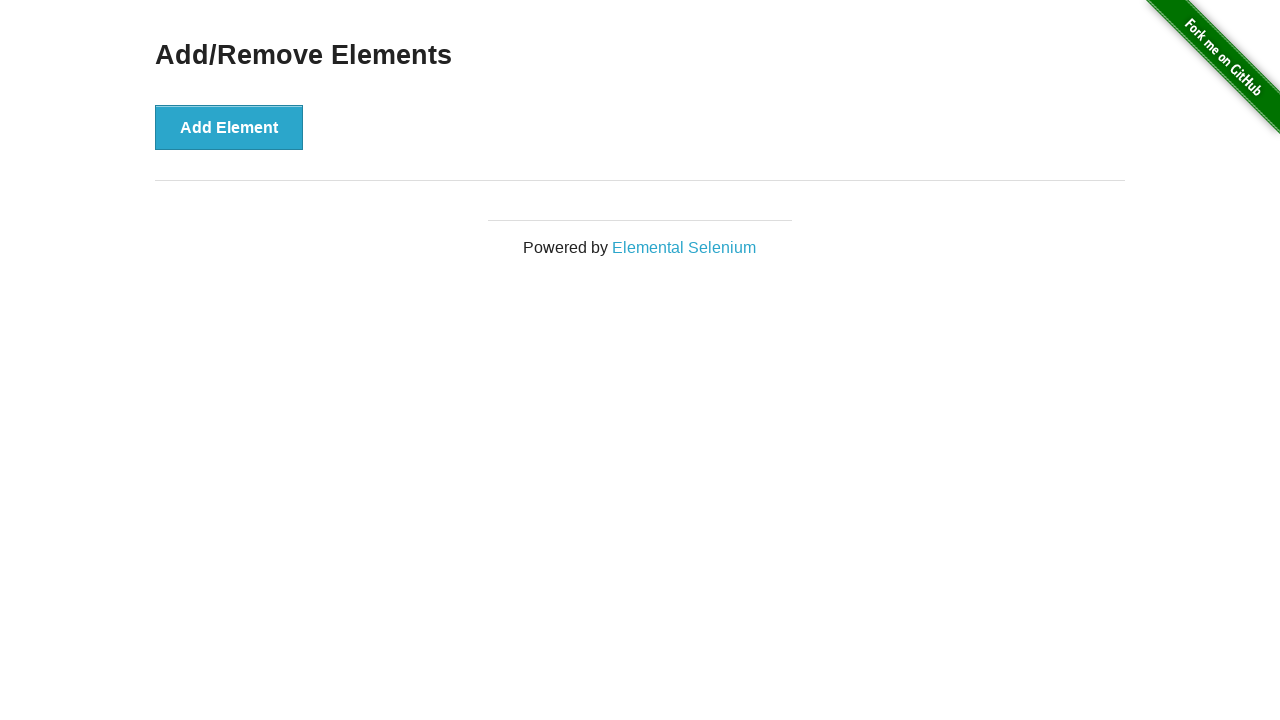

Waited 500ms after deleting button 1
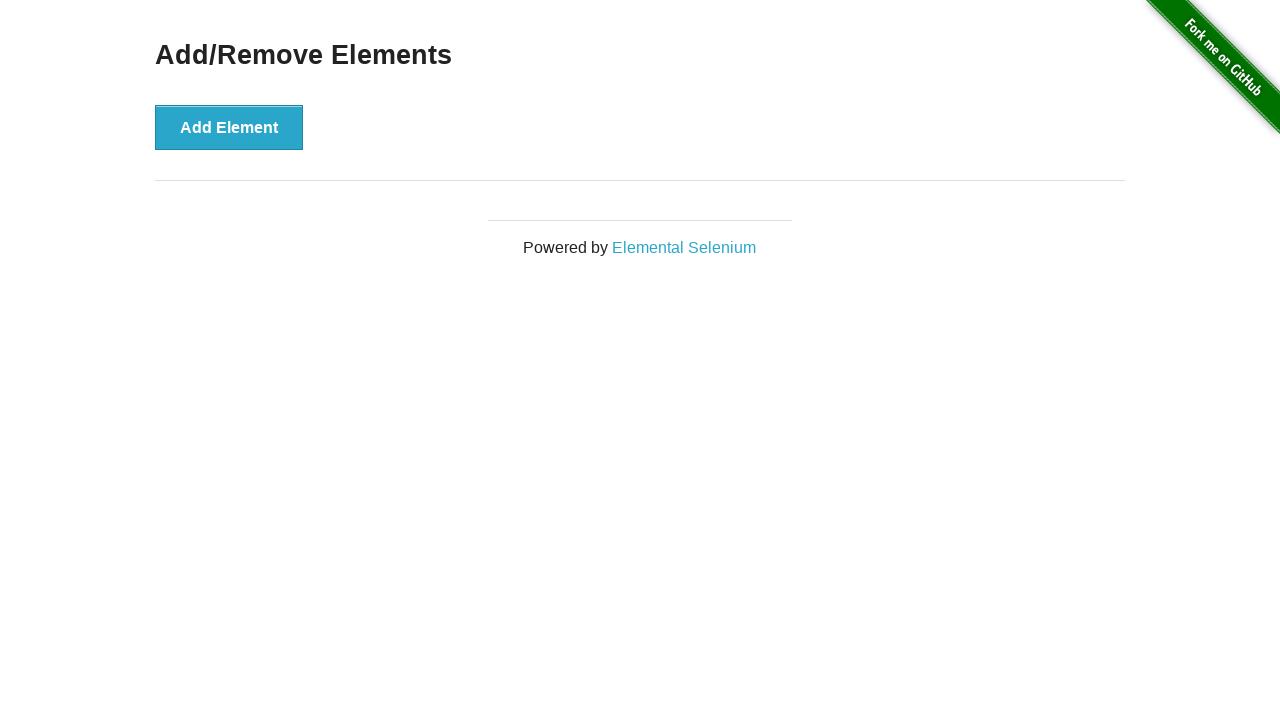

Verified that all delete buttons have been removed
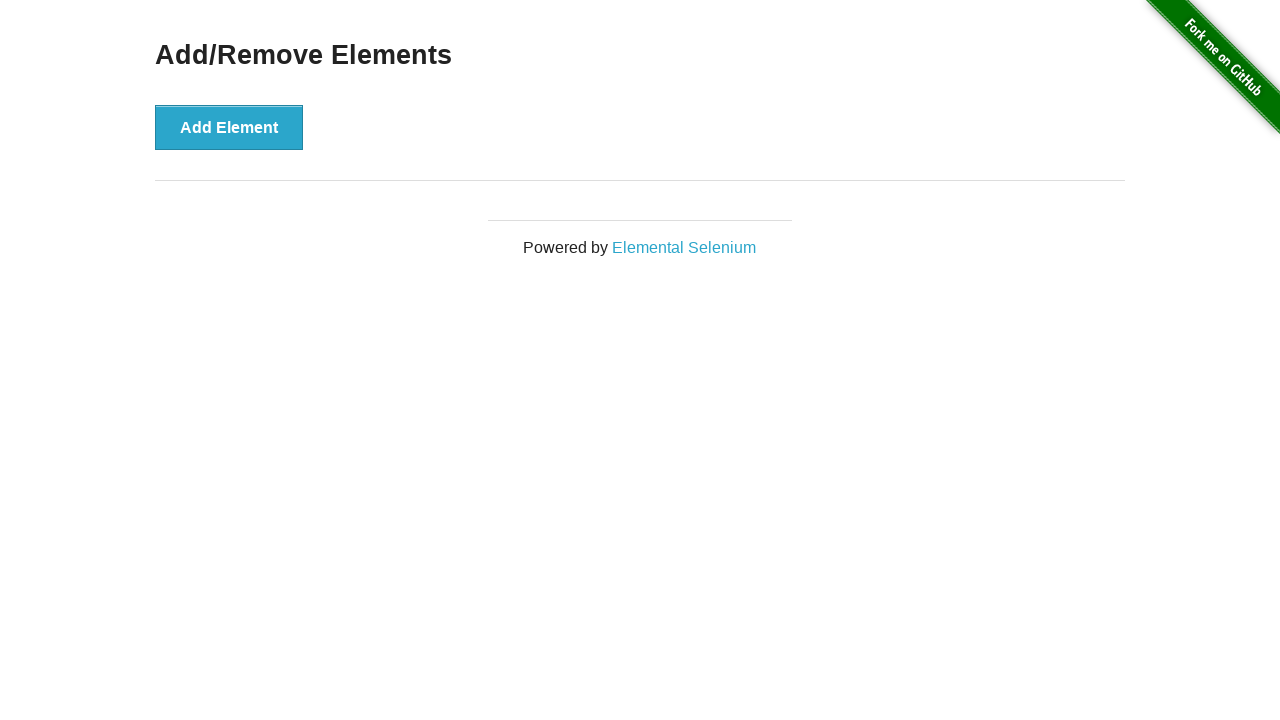

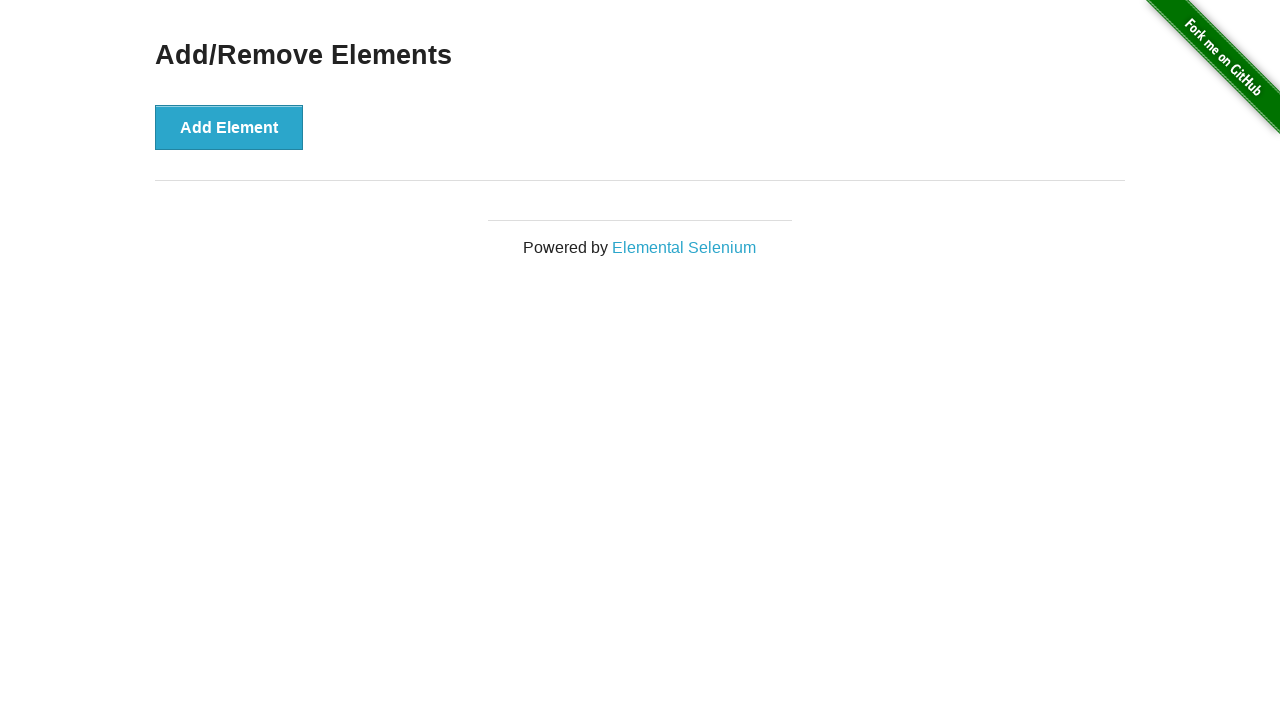